Tests successful form submission by filling all fields with valid data and verifying the success notification appears.

Starting URL: https://test-with-me-app.vercel.app/learning/web-elements/form

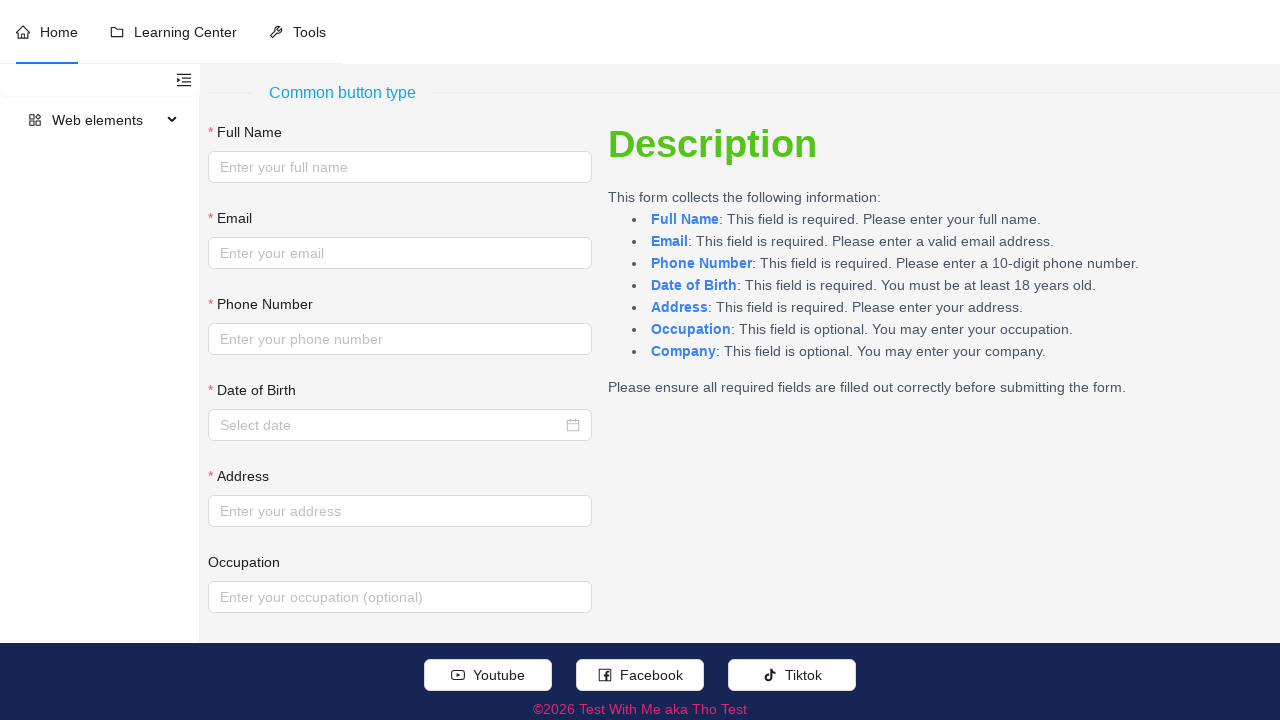

Cleared Full Name field on (//div[./label[.//text()[normalize-space()='Full Name']]]//following-sibling::di
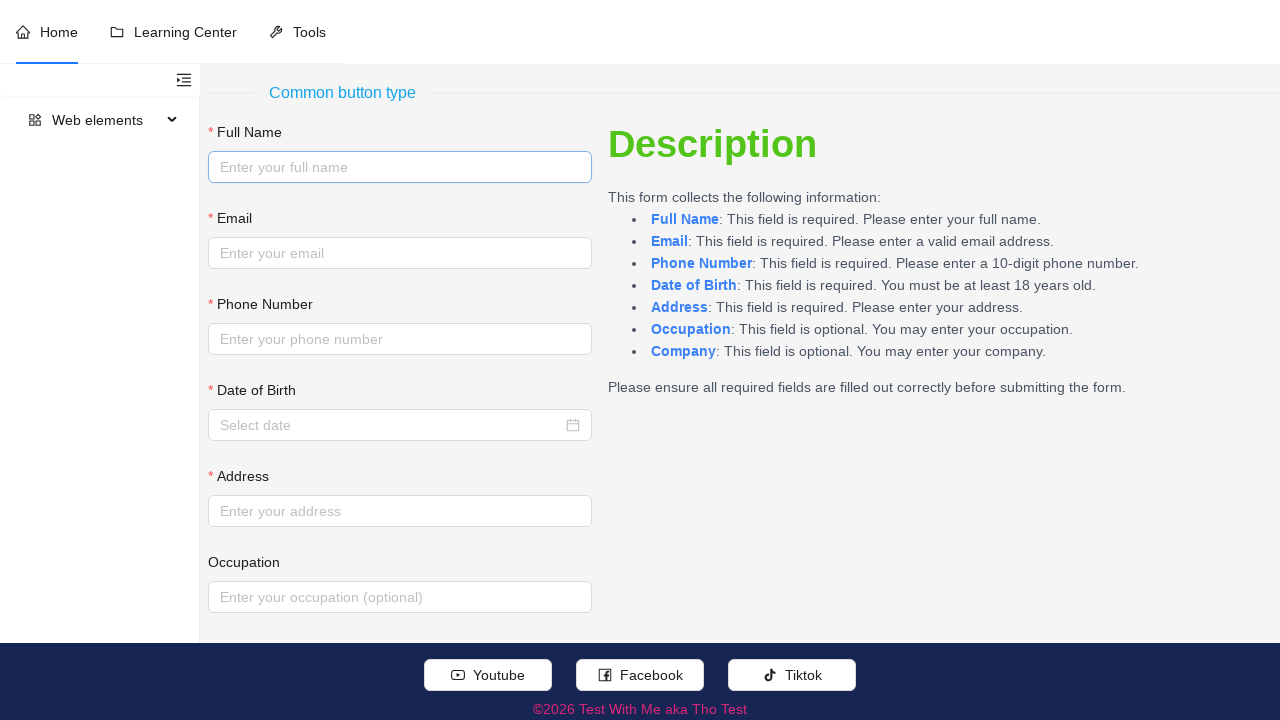

Filled Full Name field with 'John Smith' on (//div[./label[.//text()[normalize-space()='Full Name']]]//following-sibling::di
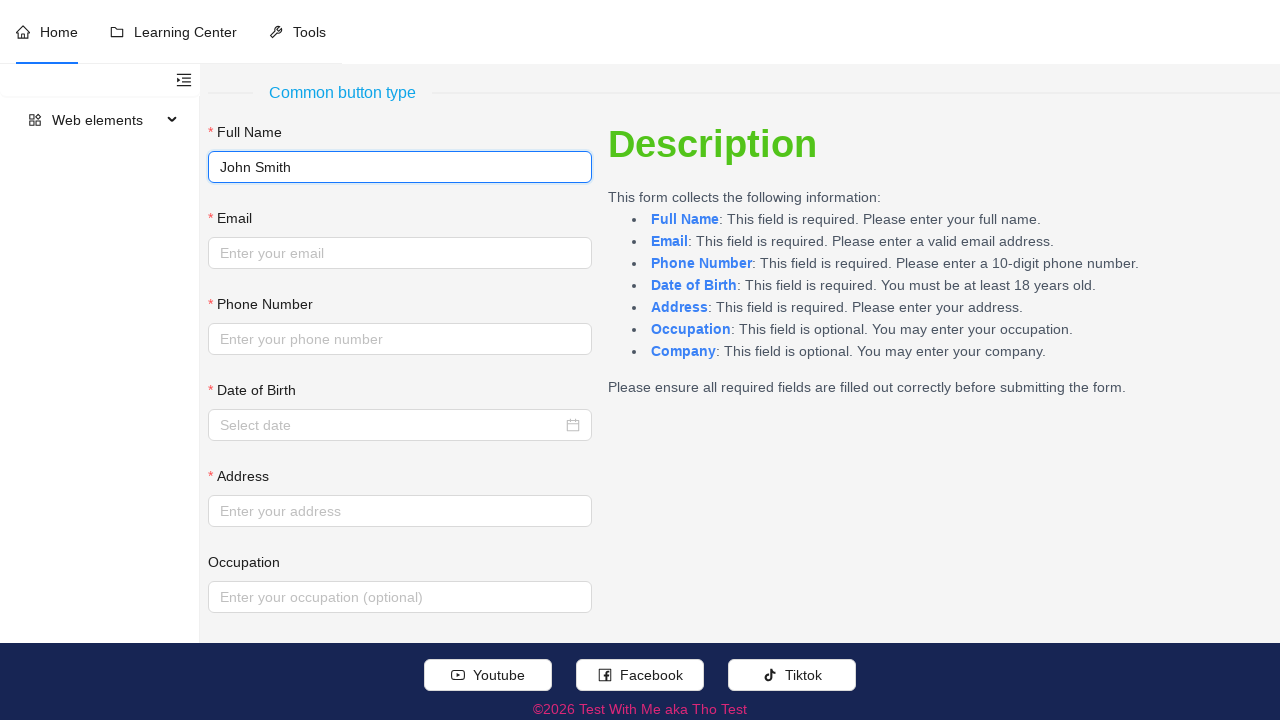

Pressed Tab to move to next field on (//div[./label[.//text()[normalize-space()='Full Name']]]//following-sibling::di
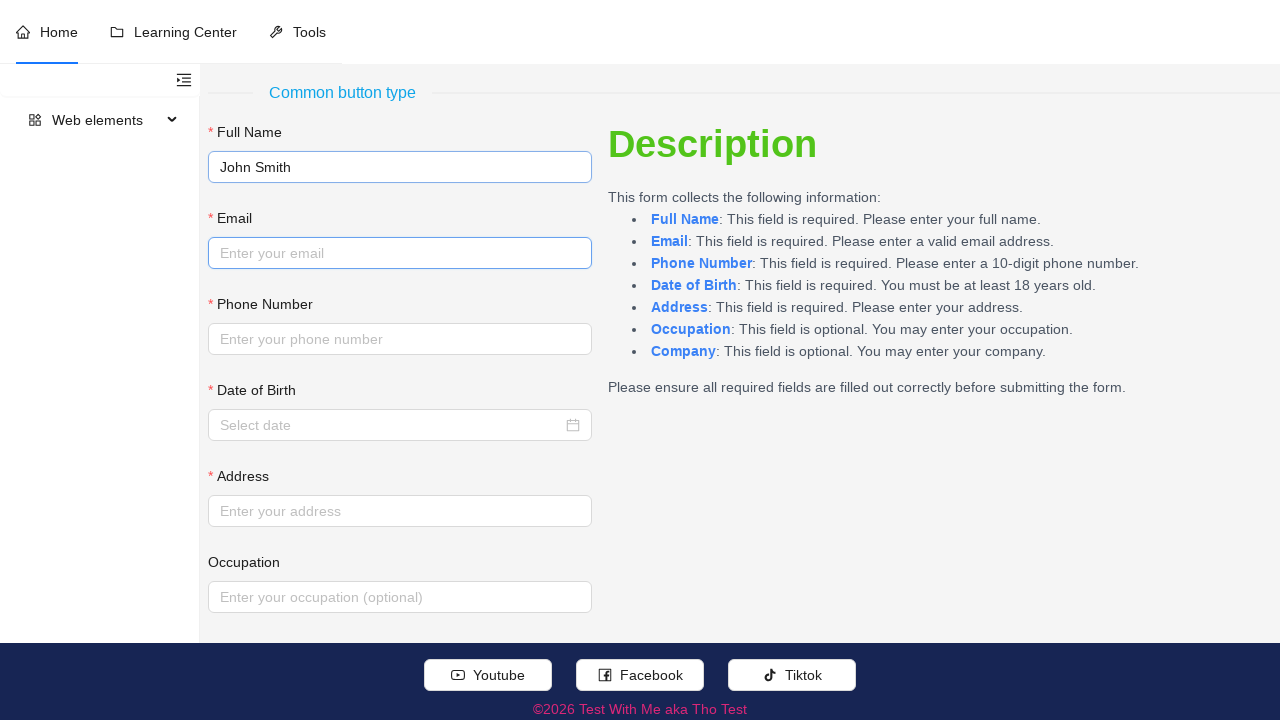

Cleared Email field on (//div[./label[.//text()[normalize-space()='Email']]]//following-sibling::div)[1
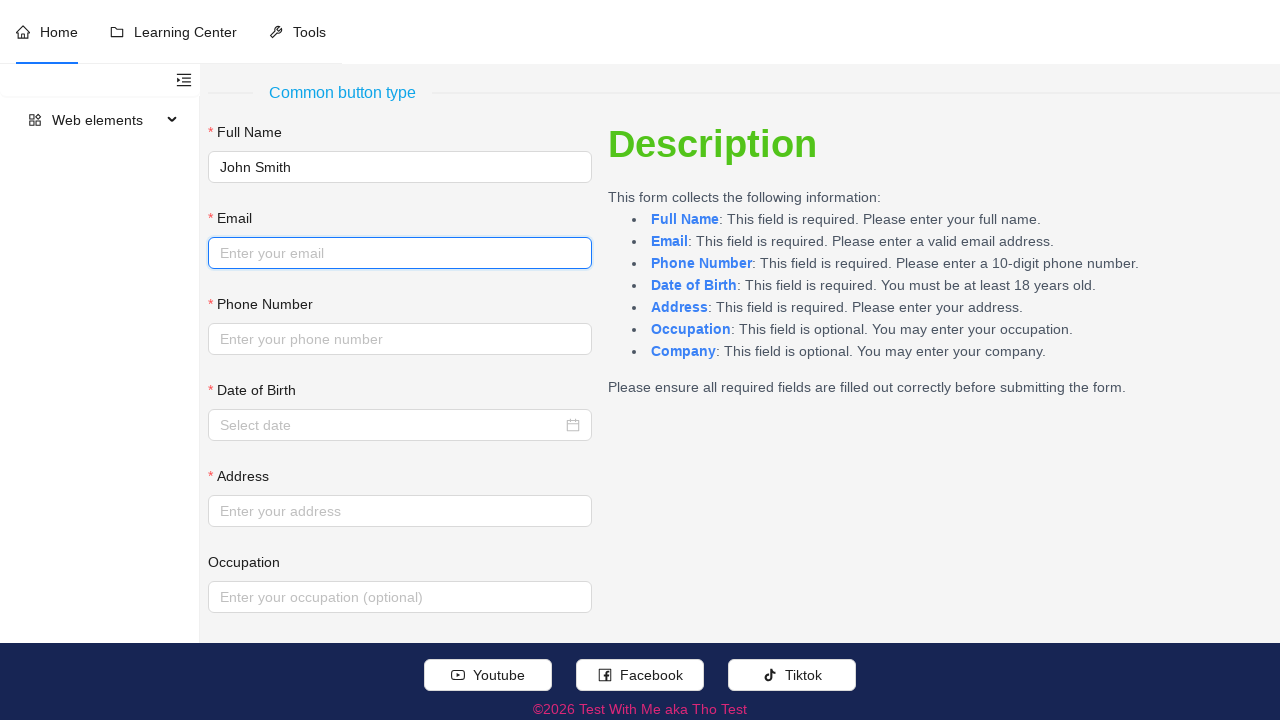

Filled Email field with 'johnsmith@example.com' on (//div[./label[.//text()[normalize-space()='Email']]]//following-sibling::div)[1
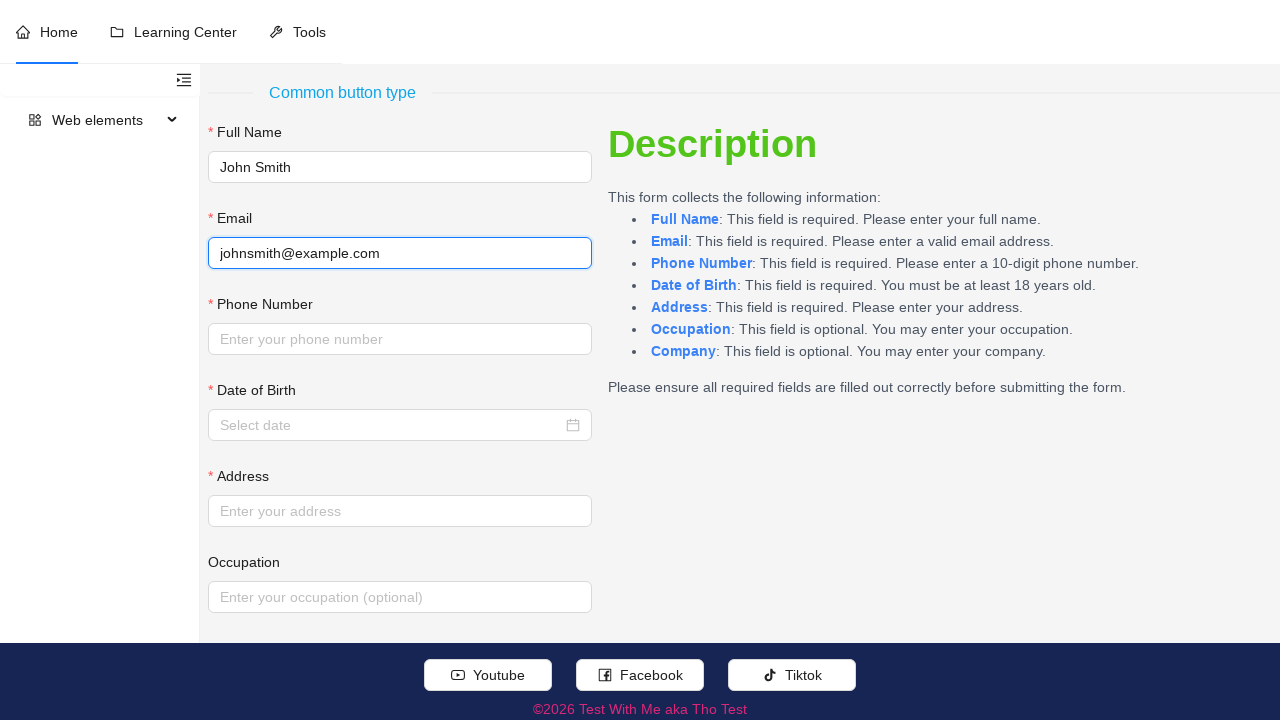

Pressed Tab to move to next field on (//div[./label[.//text()[normalize-space()='Email']]]//following-sibling::div)[1
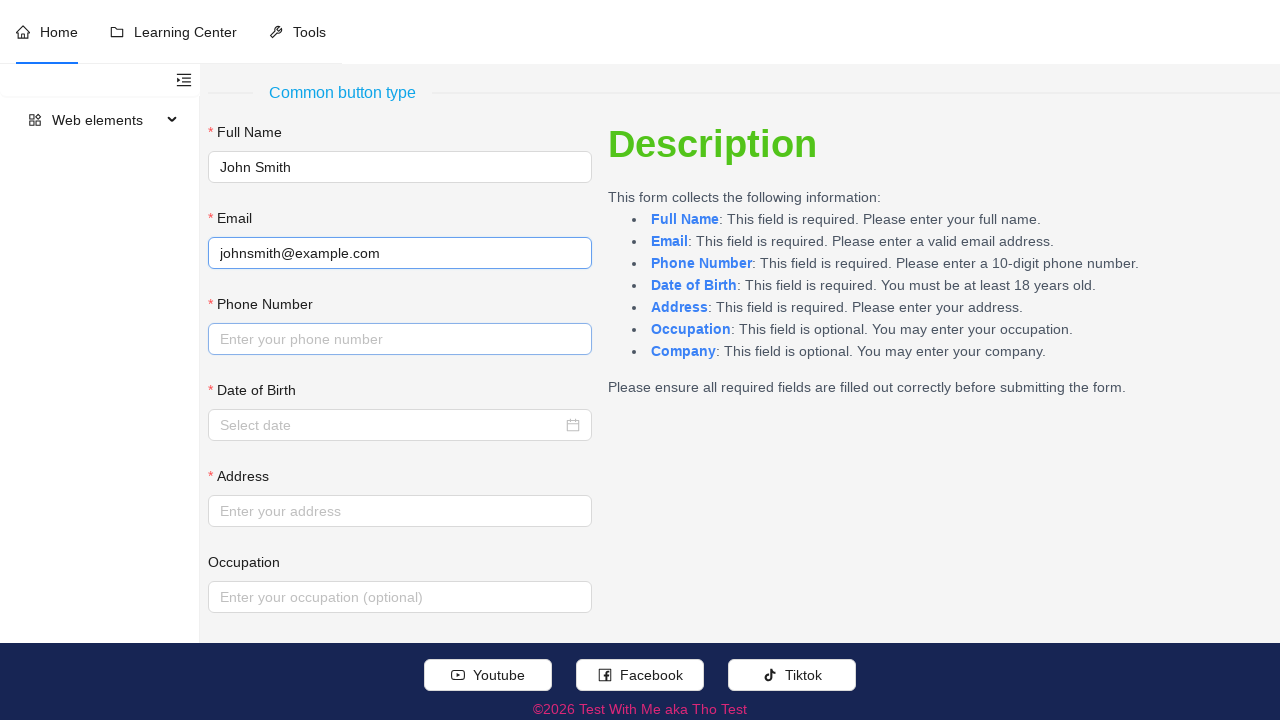

Cleared Phone Number field on (//div[./label[.//text()[normalize-space()='Phone Number']]]//following-sibling:
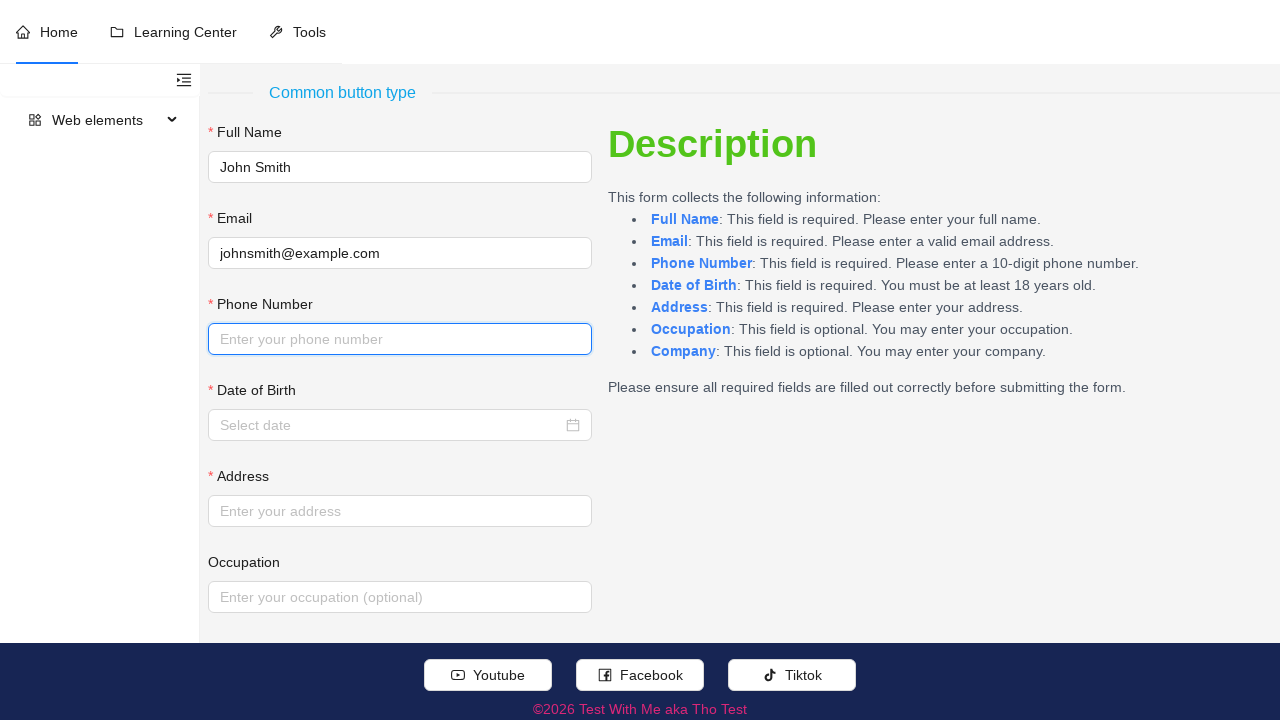

Filled Phone Number field with '5551234567' on (//div[./label[.//text()[normalize-space()='Phone Number']]]//following-sibling:
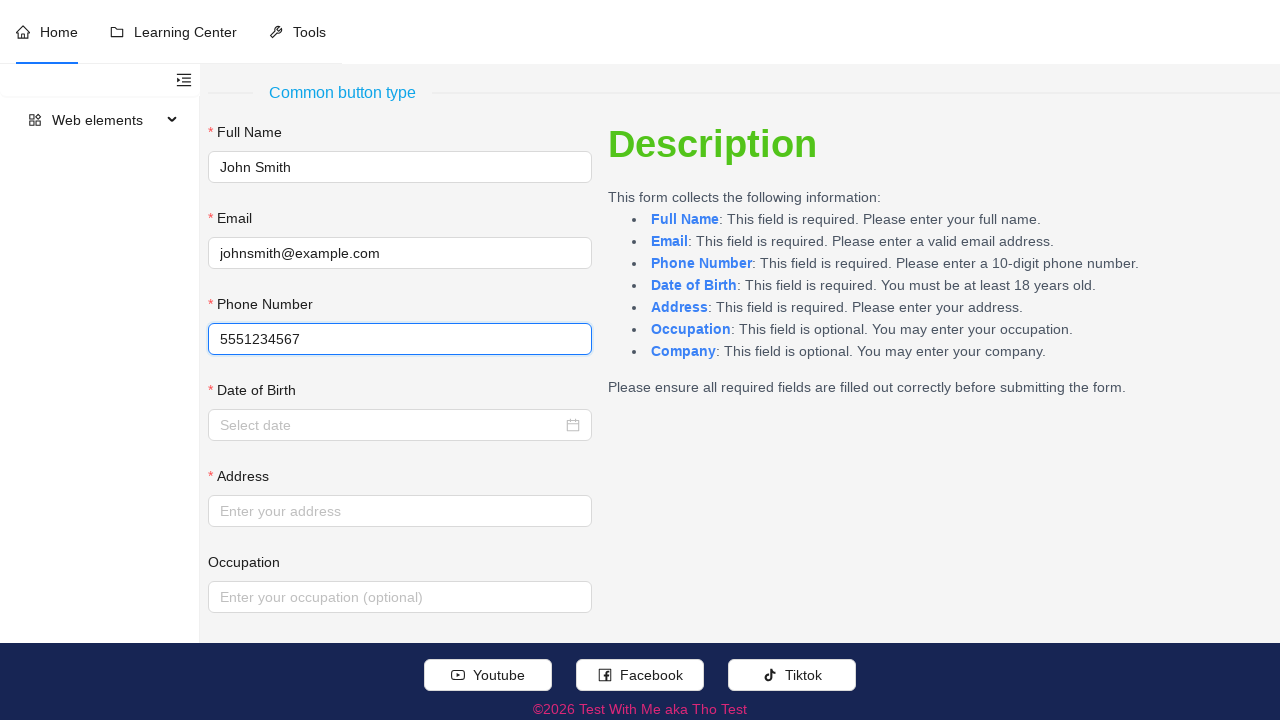

Pressed Tab to move to next field on (//div[./label[.//text()[normalize-space()='Phone Number']]]//following-sibling:
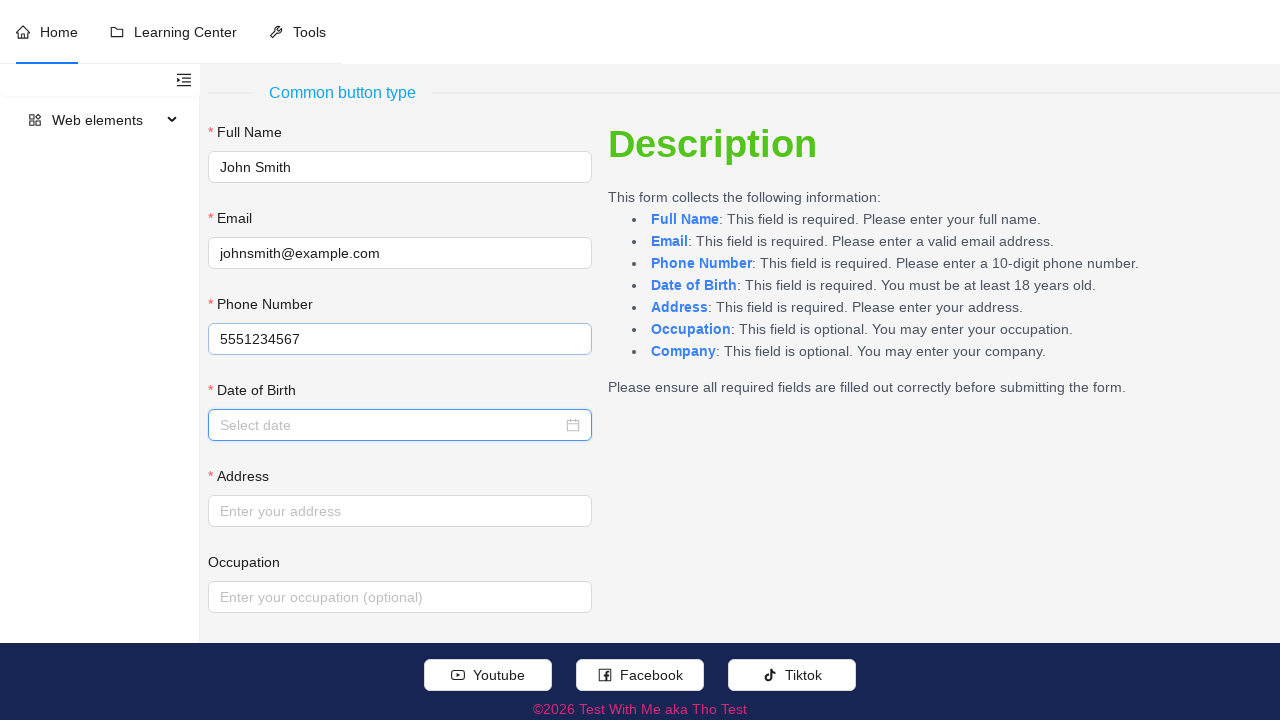

Clicked Date of Birth field to open date picker at (400, 425) on (//div[./label[.//text()[normalize-space()='Date of Birth']]]//following-sibling
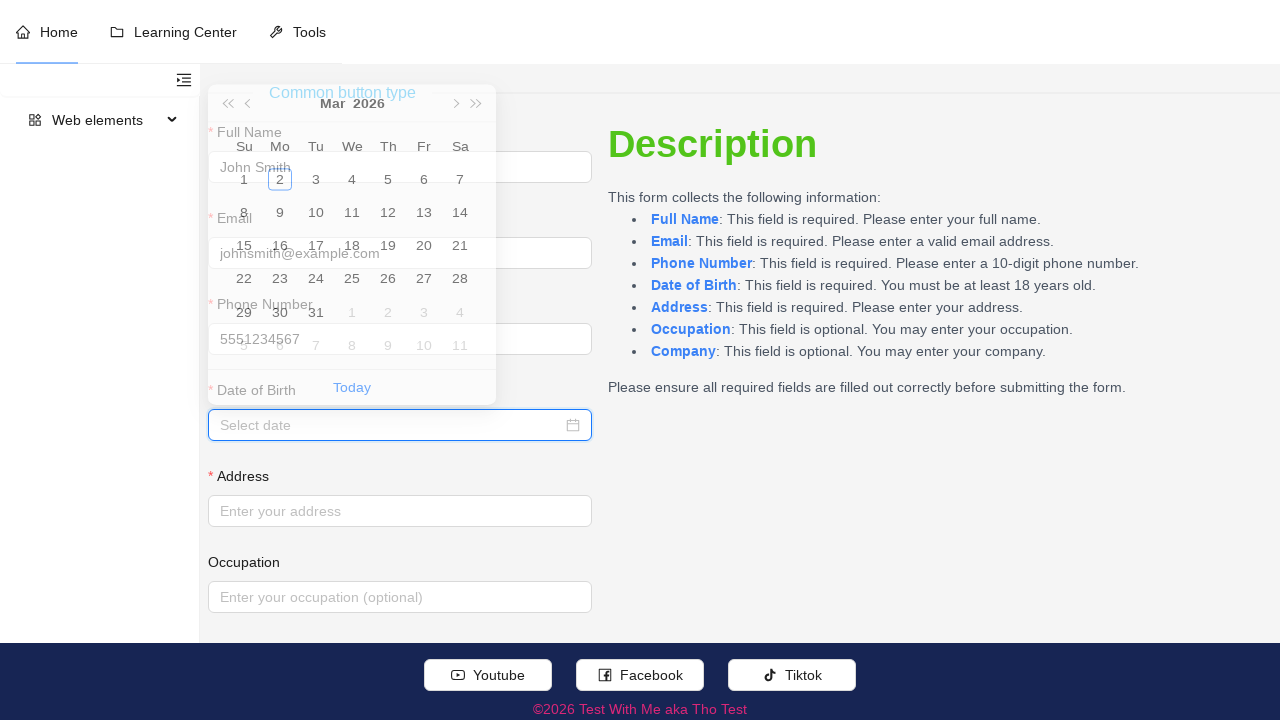

Clicked super-prev-year button to navigate to 1990 at (227, 77) on xpath=//button[@aria-label='super-prev-year']
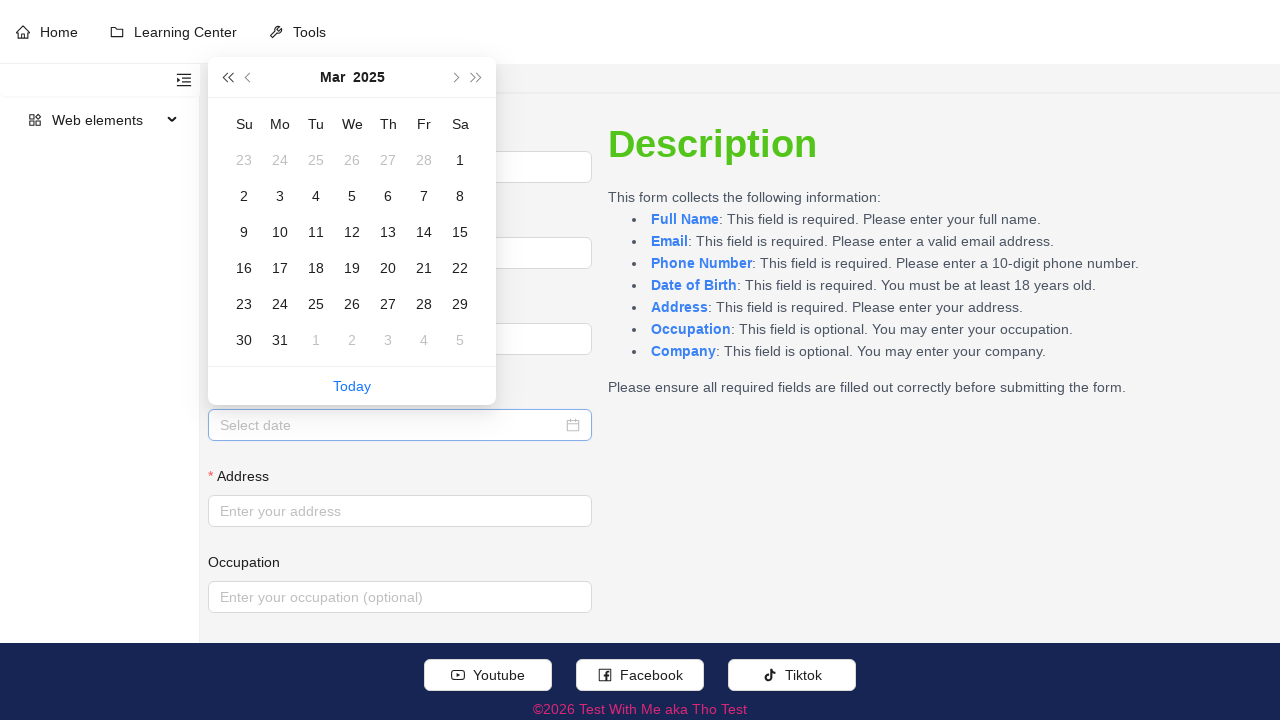

Clicked super-prev-year button to navigate to 1990 at (227, 77) on xpath=//button[@aria-label='super-prev-year']
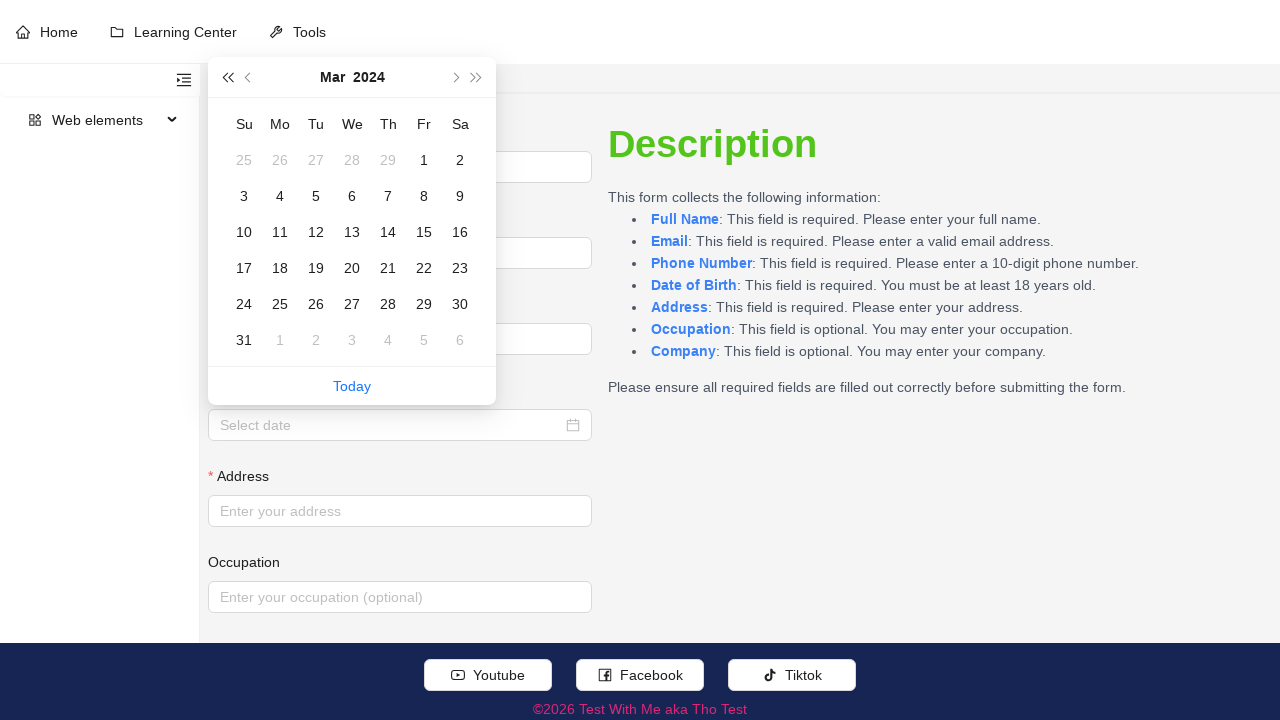

Clicked super-prev-year button to navigate to 1990 at (227, 77) on xpath=//button[@aria-label='super-prev-year']
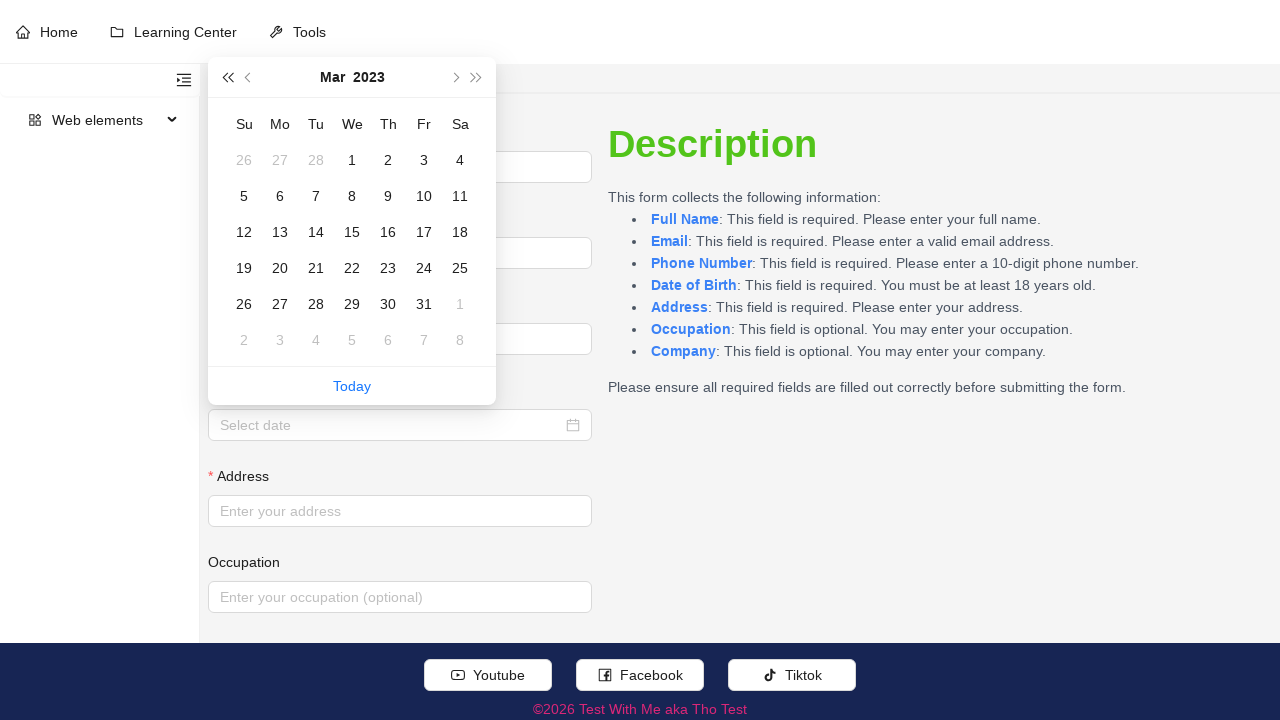

Clicked super-prev-year button to navigate to 1990 at (227, 77) on xpath=//button[@aria-label='super-prev-year']
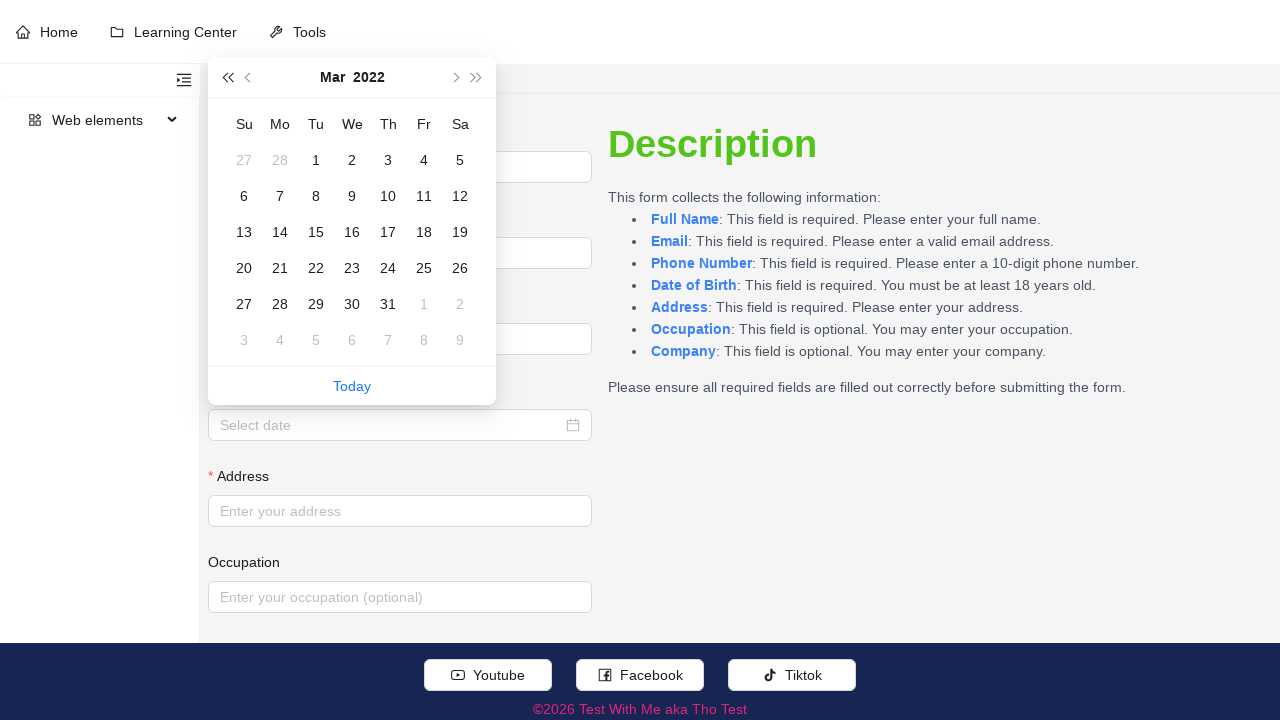

Clicked super-prev-year button to navigate to 1990 at (227, 77) on xpath=//button[@aria-label='super-prev-year']
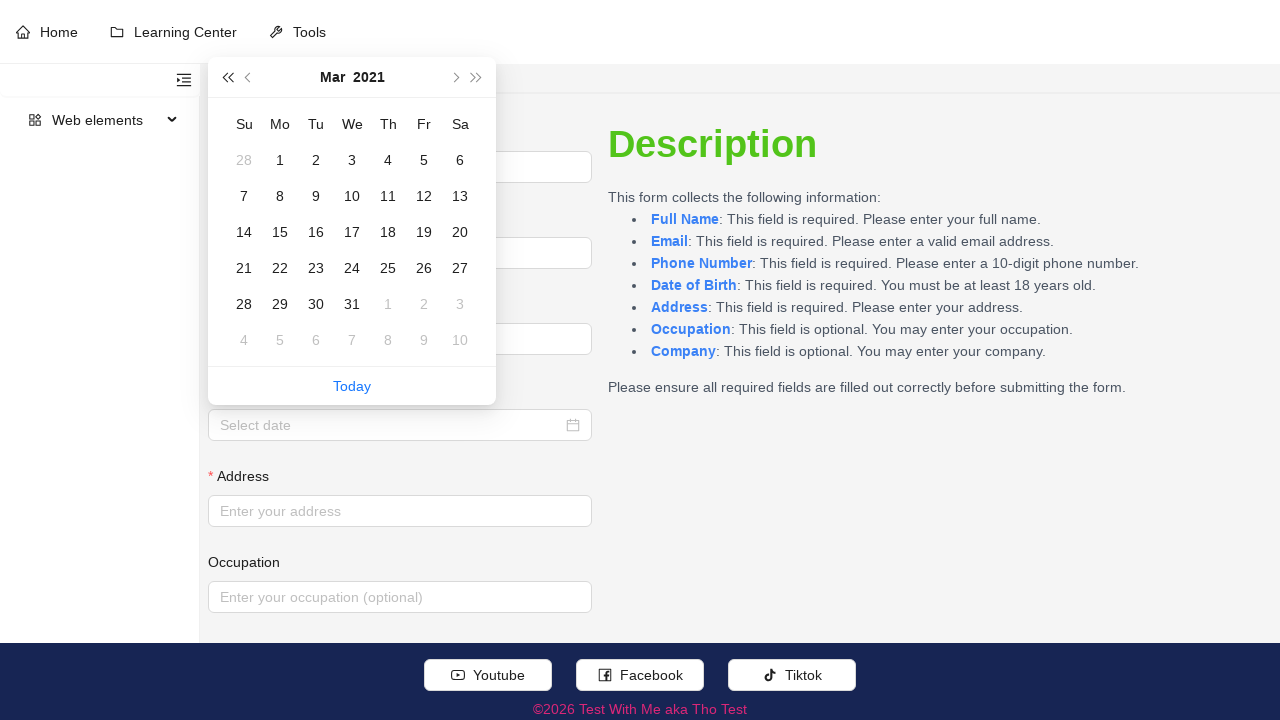

Clicked super-prev-year button to navigate to 1990 at (227, 77) on xpath=//button[@aria-label='super-prev-year']
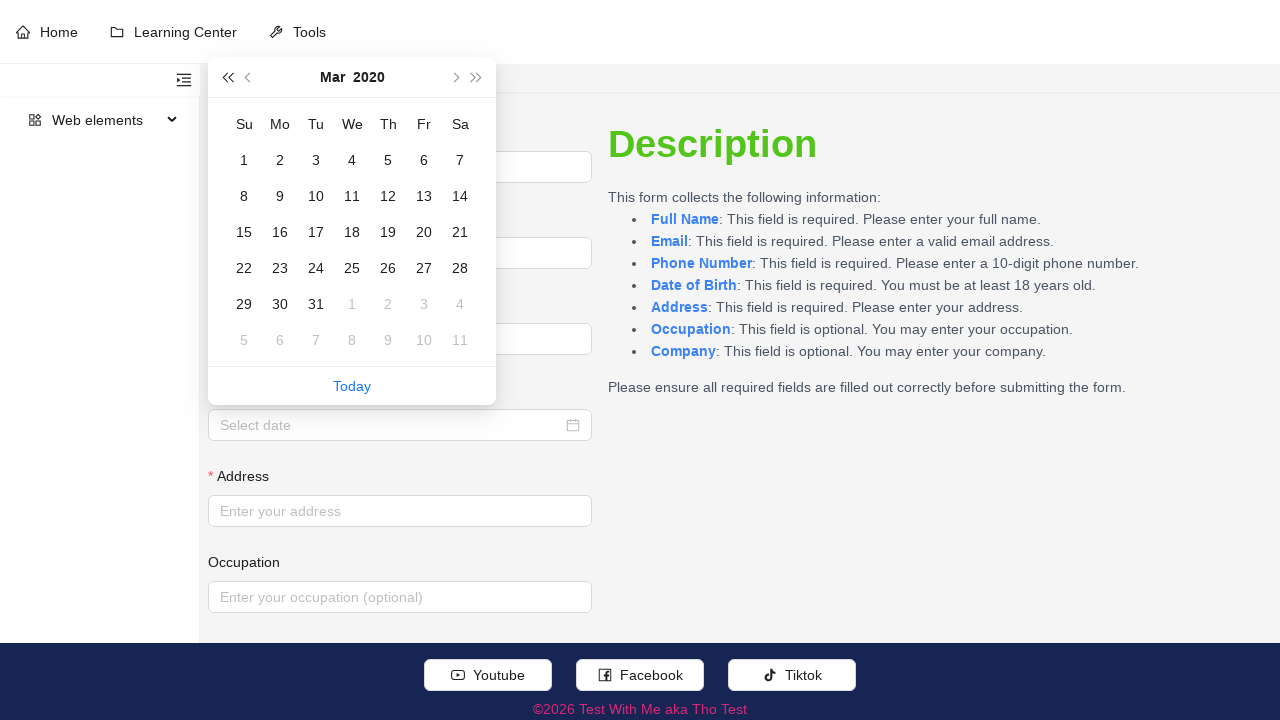

Clicked super-prev-year button to navigate to 1990 at (227, 77) on xpath=//button[@aria-label='super-prev-year']
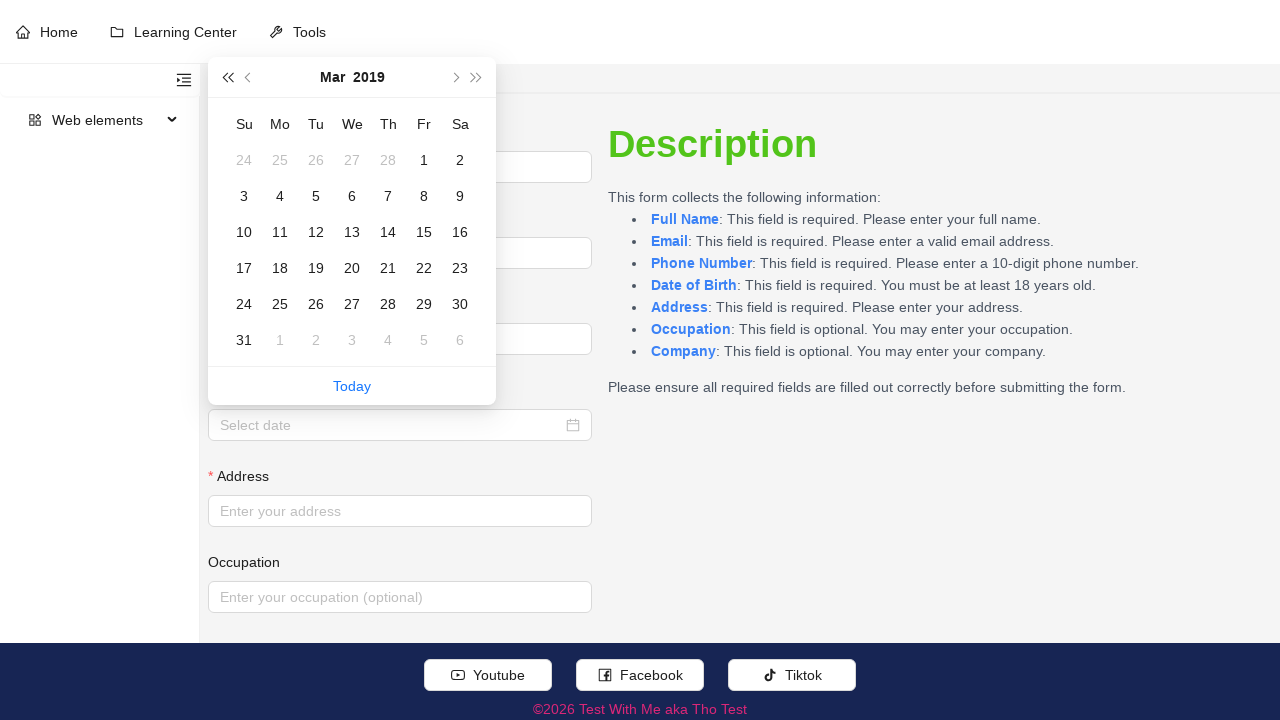

Clicked super-prev-year button to navigate to 1990 at (227, 77) on xpath=//button[@aria-label='super-prev-year']
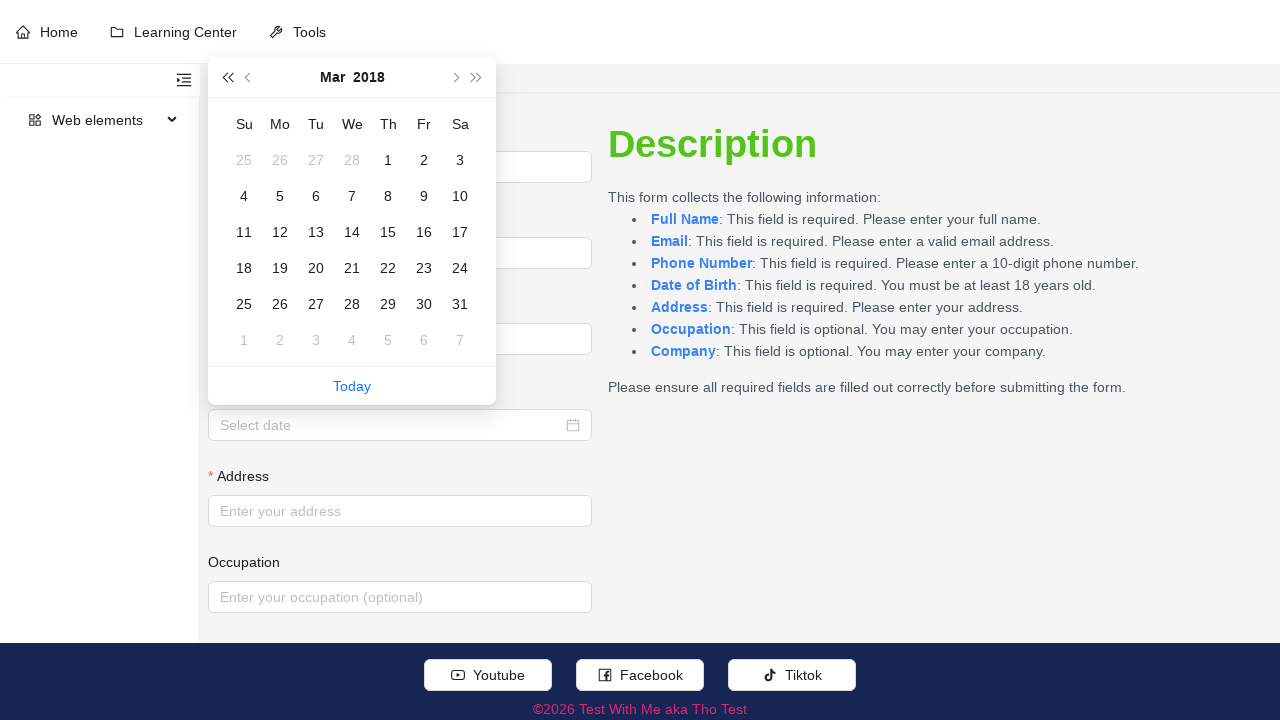

Clicked super-prev-year button to navigate to 1990 at (227, 77) on xpath=//button[@aria-label='super-prev-year']
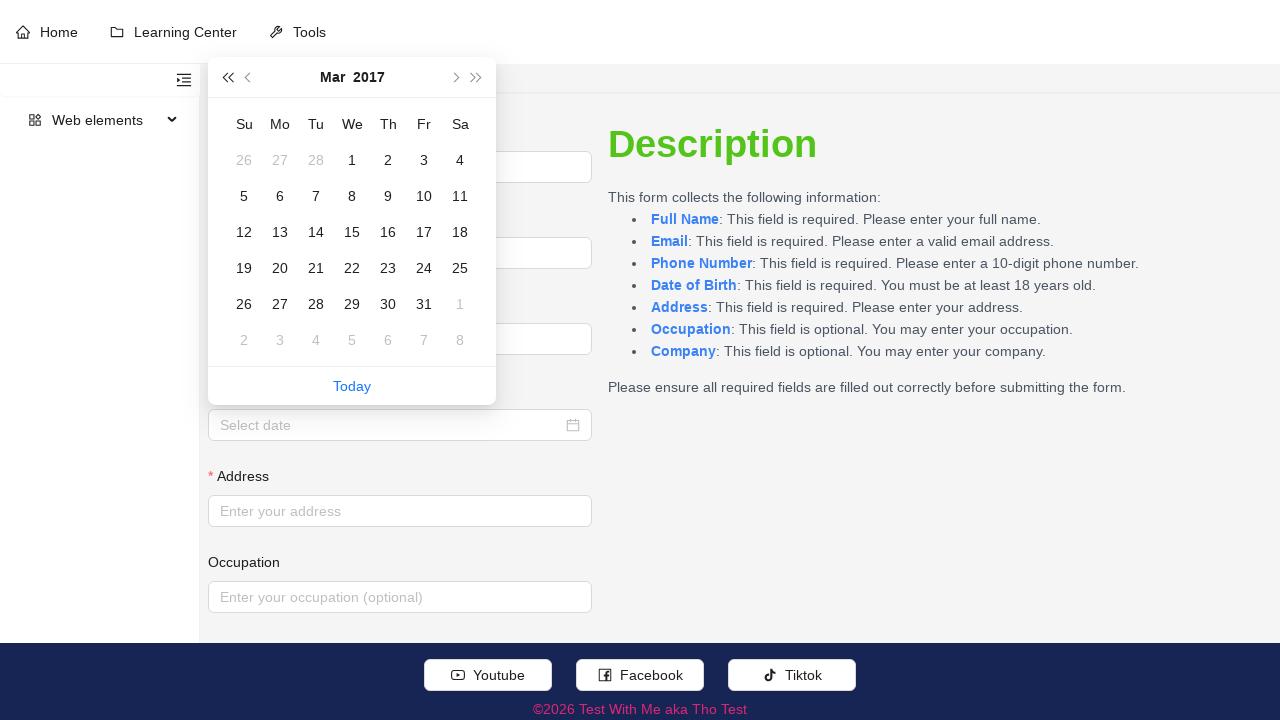

Clicked super-prev-year button to navigate to 1990 at (227, 77) on xpath=//button[@aria-label='super-prev-year']
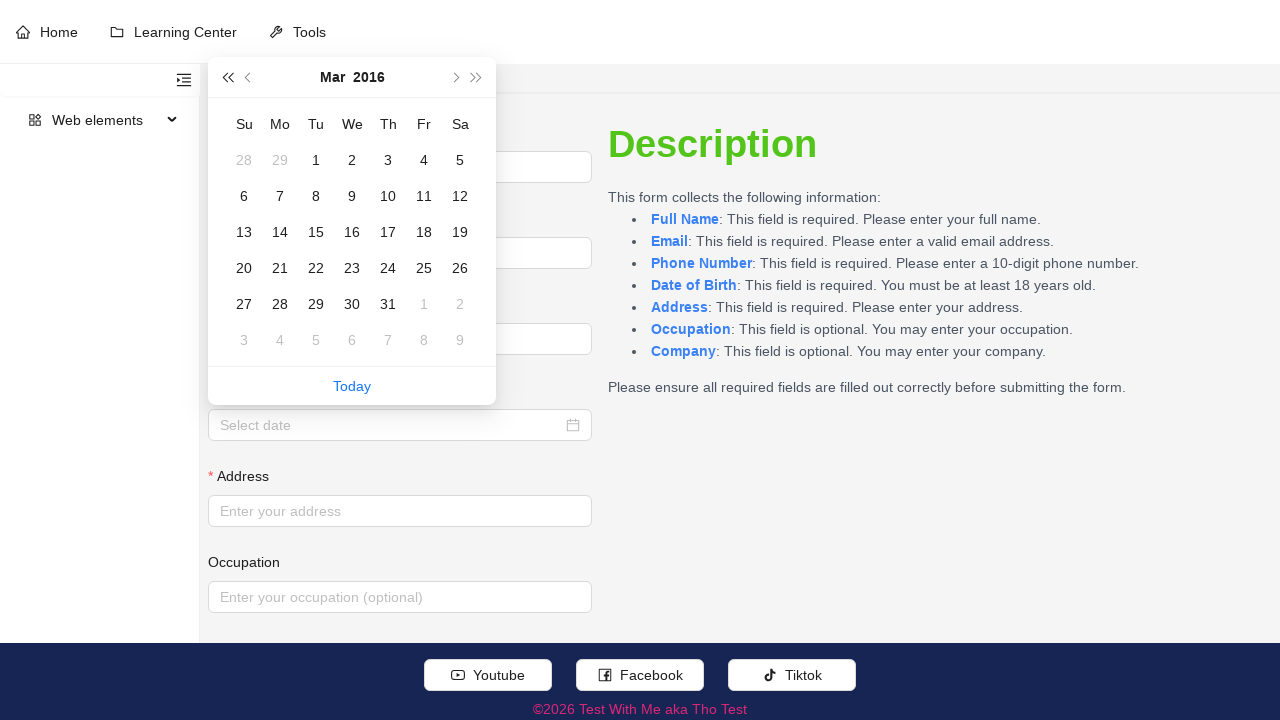

Clicked super-prev-year button to navigate to 1990 at (227, 77) on xpath=//button[@aria-label='super-prev-year']
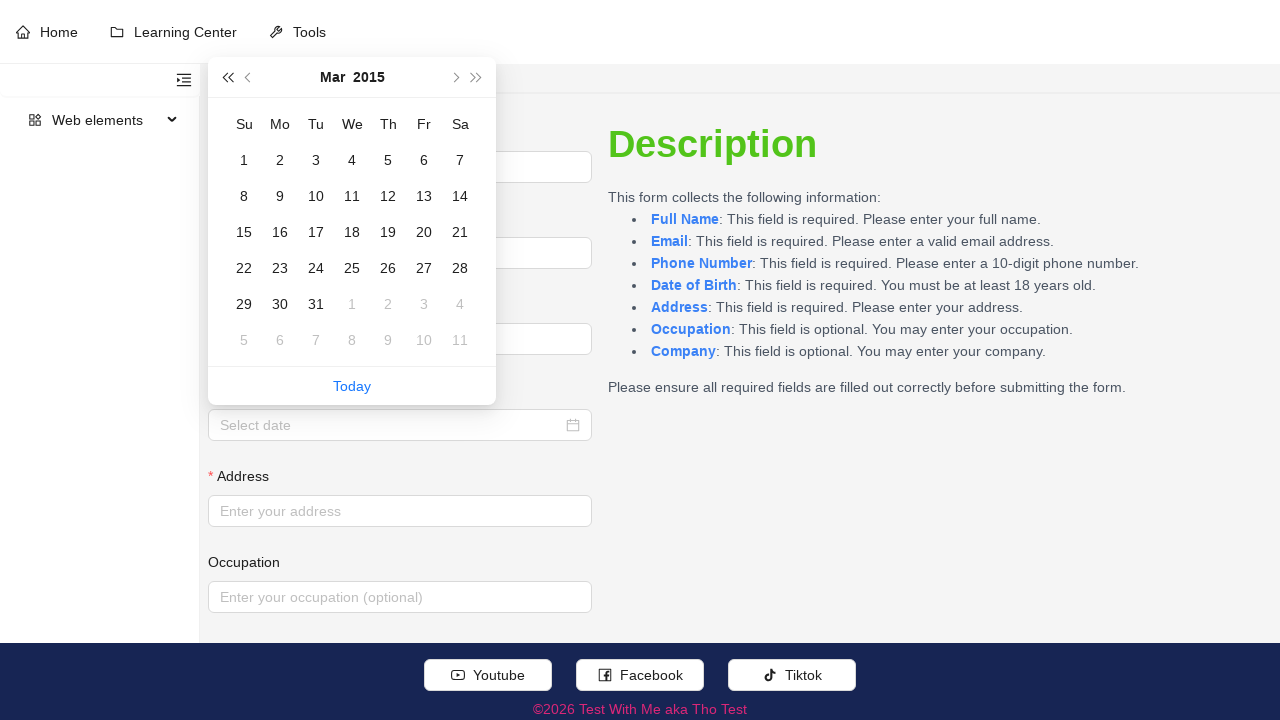

Clicked super-prev-year button to navigate to 1990 at (227, 77) on xpath=//button[@aria-label='super-prev-year']
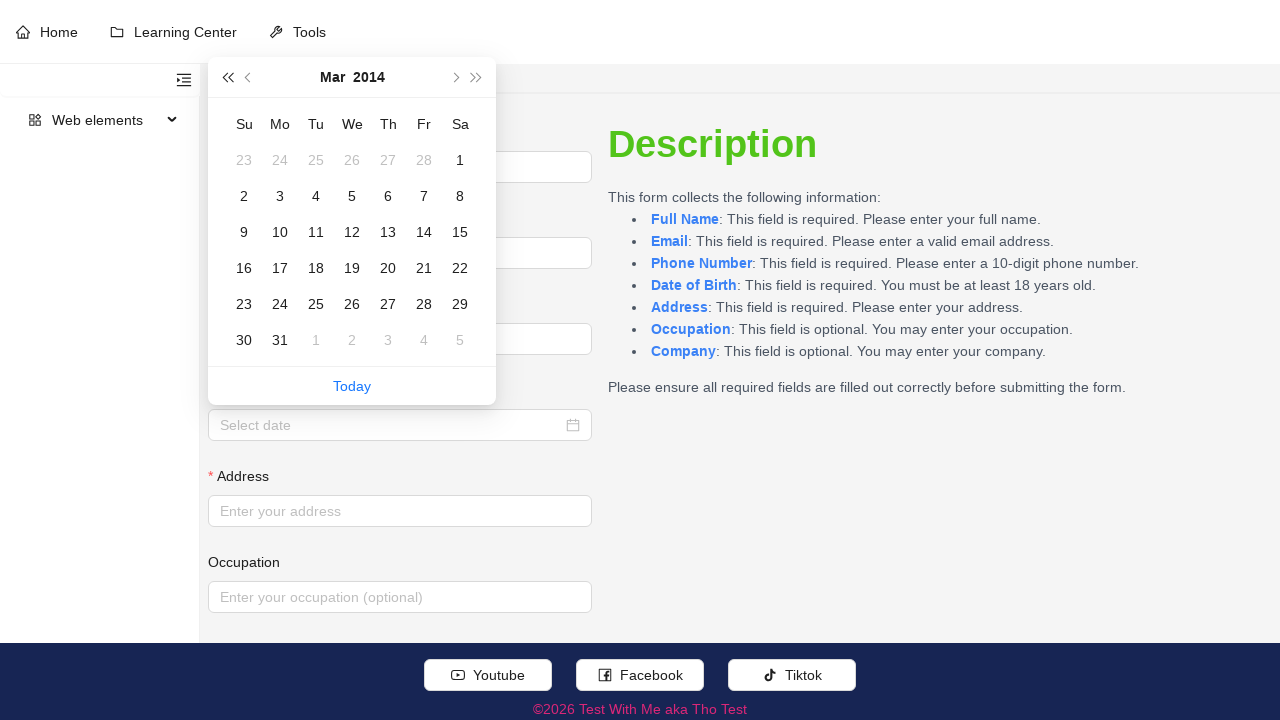

Clicked super-prev-year button to navigate to 1990 at (227, 77) on xpath=//button[@aria-label='super-prev-year']
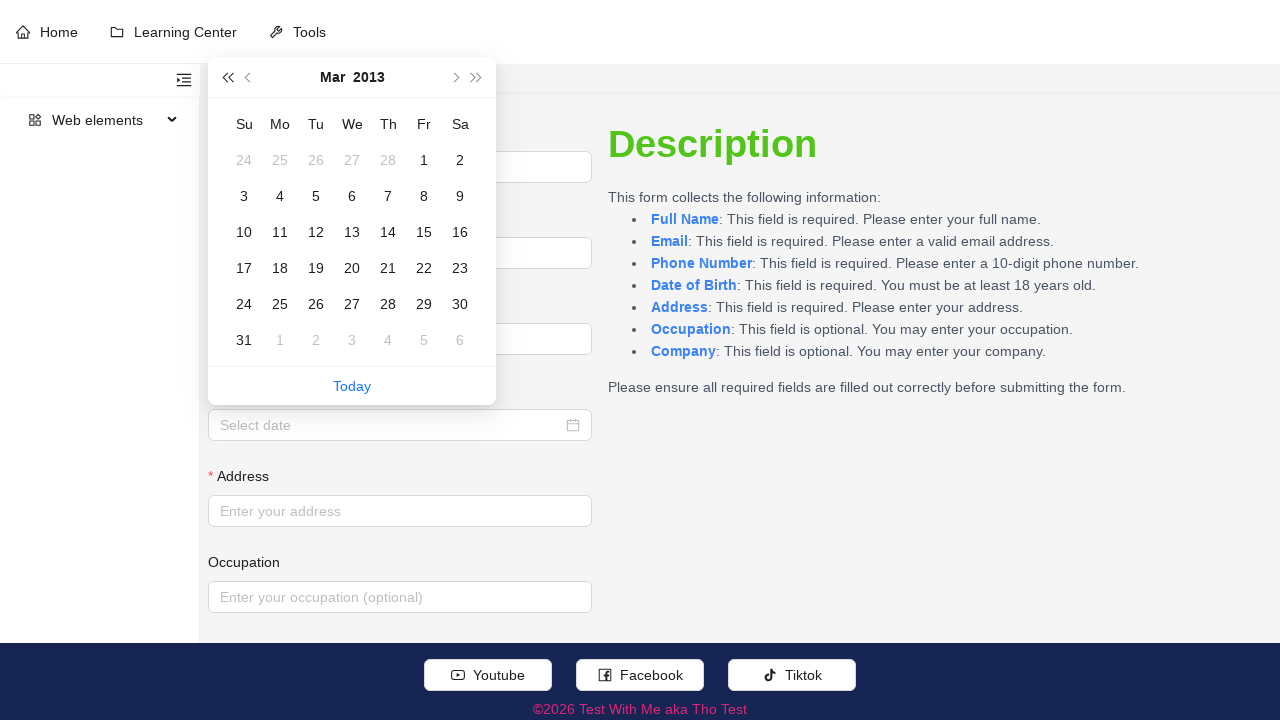

Clicked super-prev-year button to navigate to 1990 at (227, 77) on xpath=//button[@aria-label='super-prev-year']
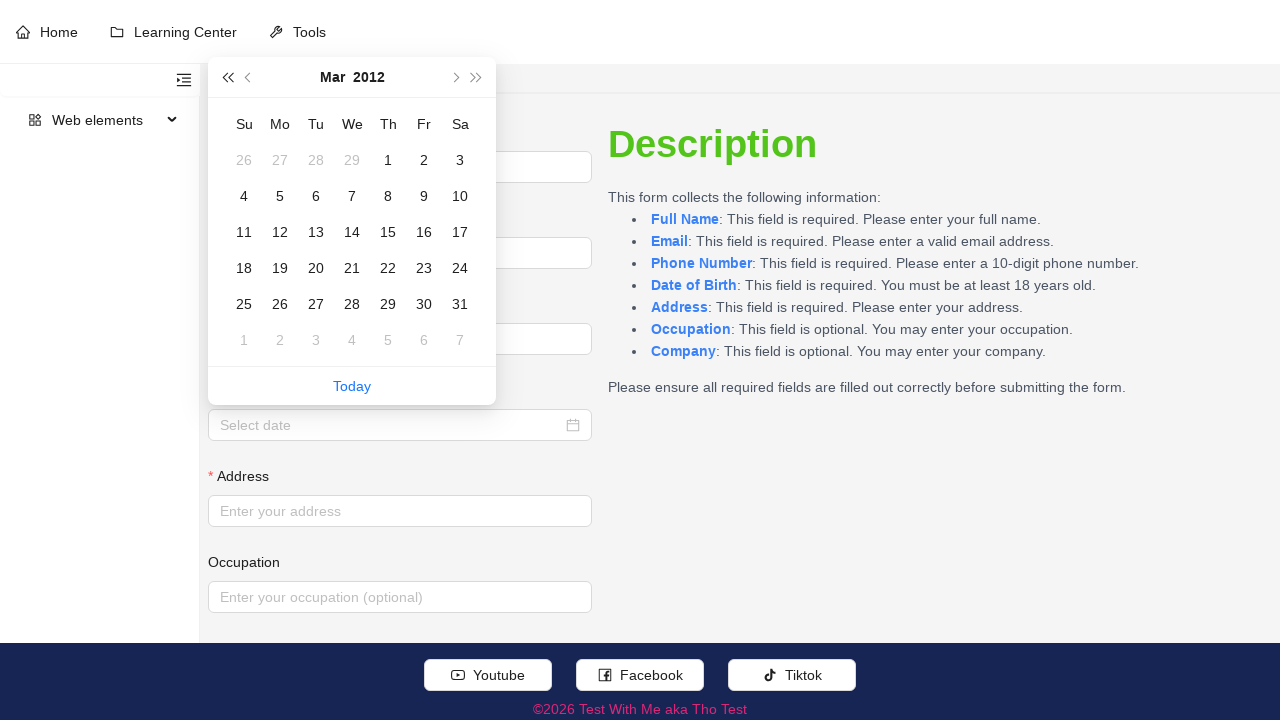

Clicked super-prev-year button to navigate to 1990 at (227, 77) on xpath=//button[@aria-label='super-prev-year']
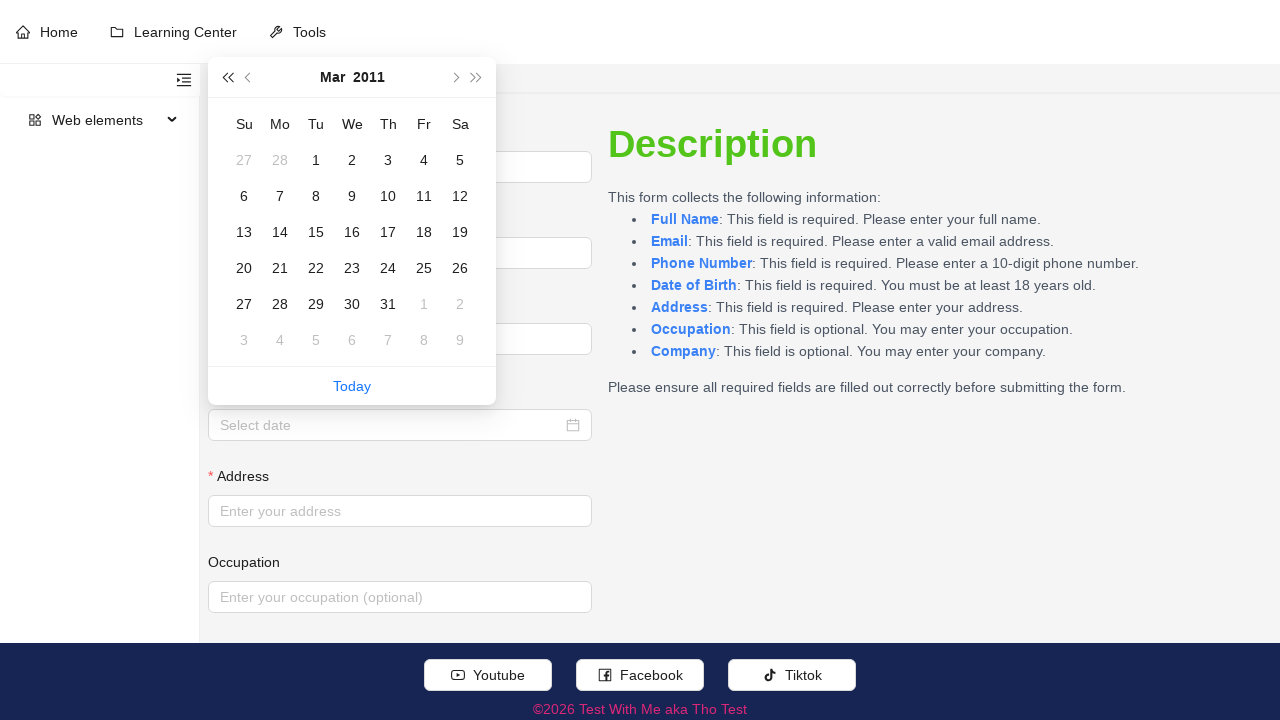

Clicked super-prev-year button to navigate to 1990 at (227, 77) on xpath=//button[@aria-label='super-prev-year']
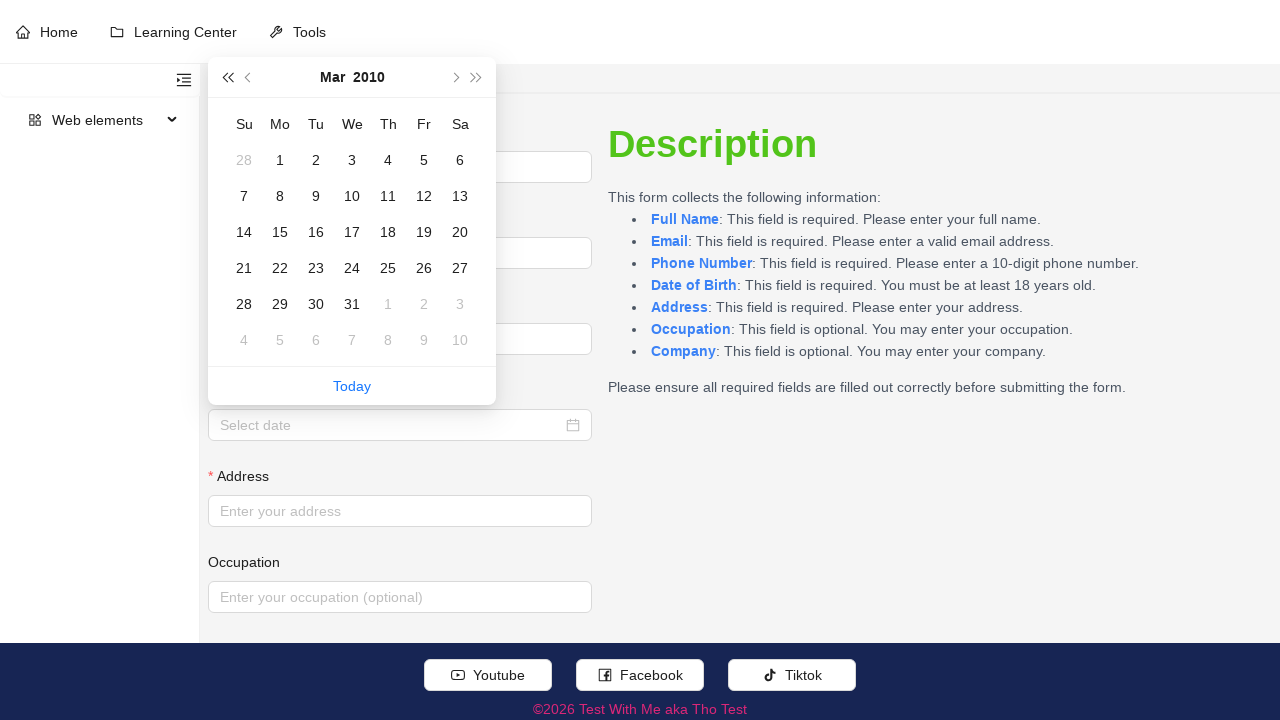

Clicked super-prev-year button to navigate to 1990 at (227, 77) on xpath=//button[@aria-label='super-prev-year']
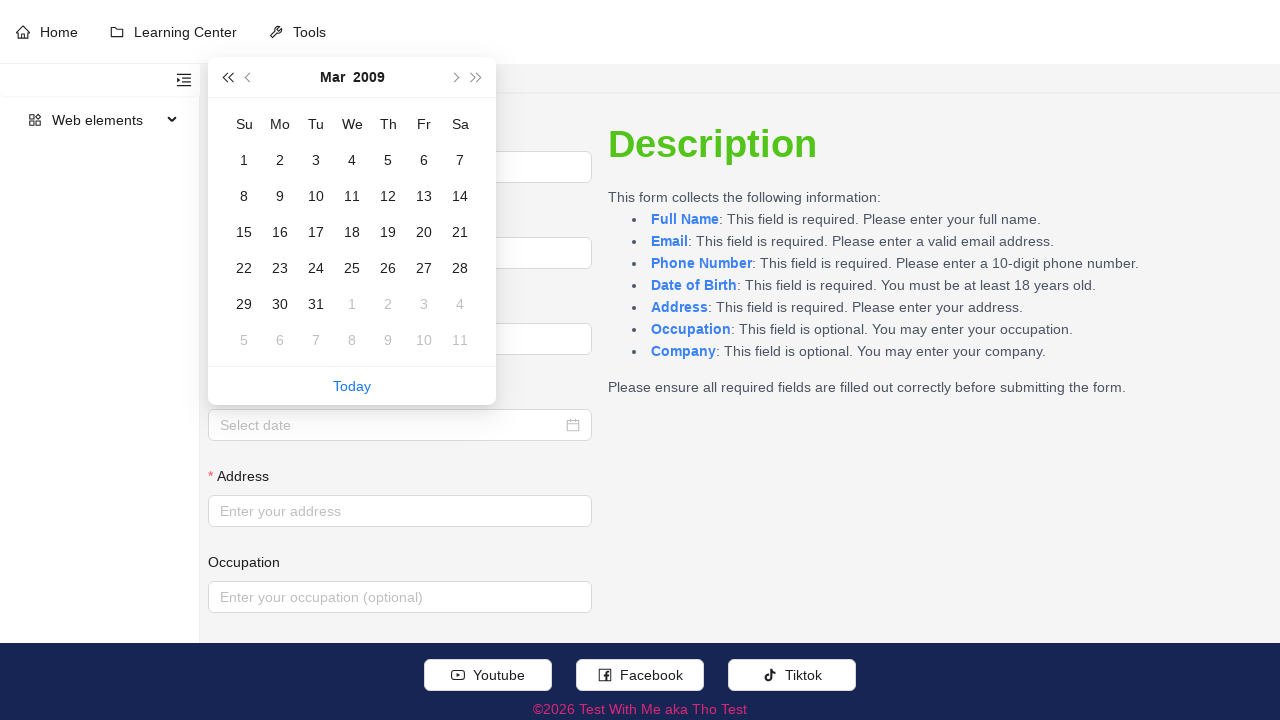

Clicked super-prev-year button to navigate to 1990 at (227, 77) on xpath=//button[@aria-label='super-prev-year']
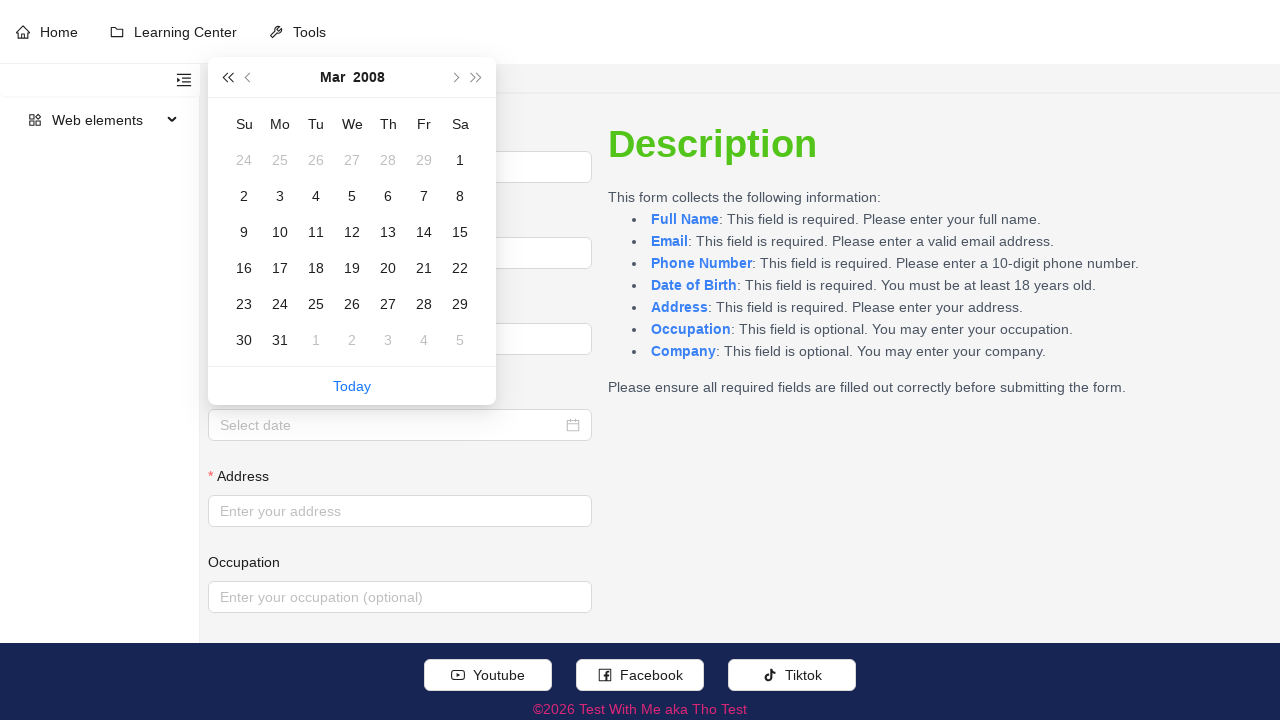

Clicked super-prev-year button to navigate to 1990 at (227, 77) on xpath=//button[@aria-label='super-prev-year']
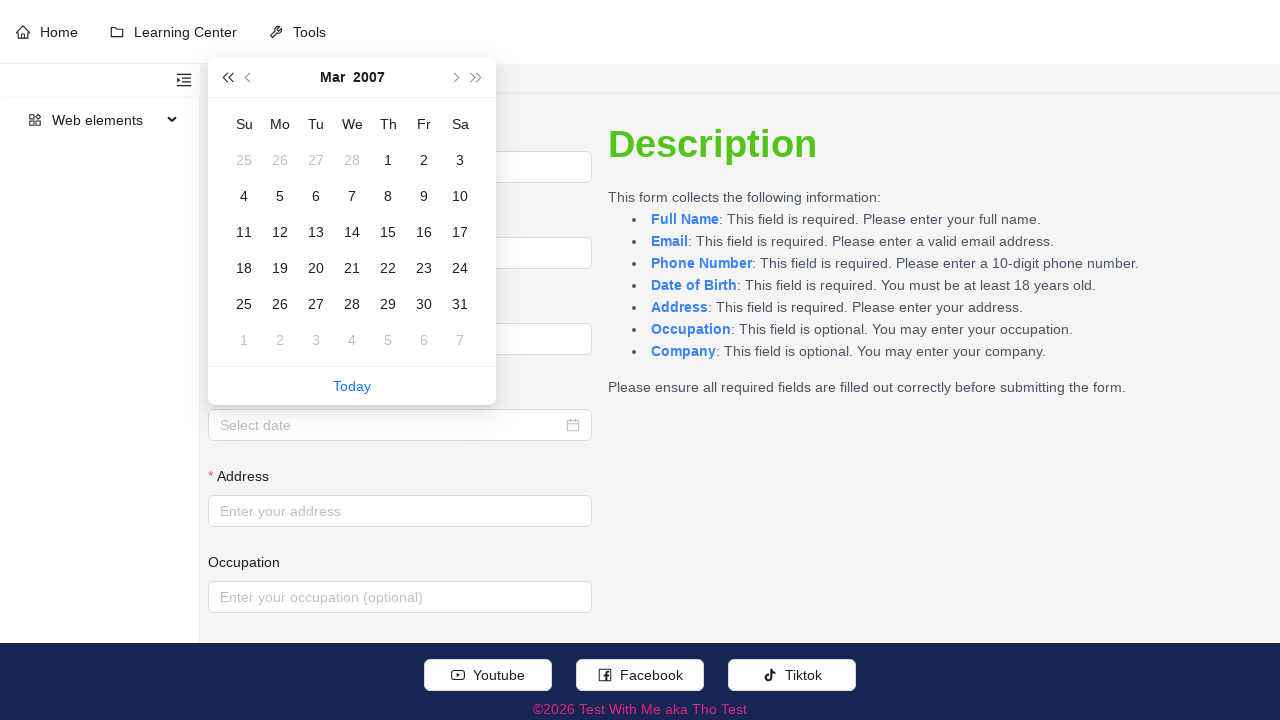

Clicked super-prev-year button to navigate to 1990 at (227, 77) on xpath=//button[@aria-label='super-prev-year']
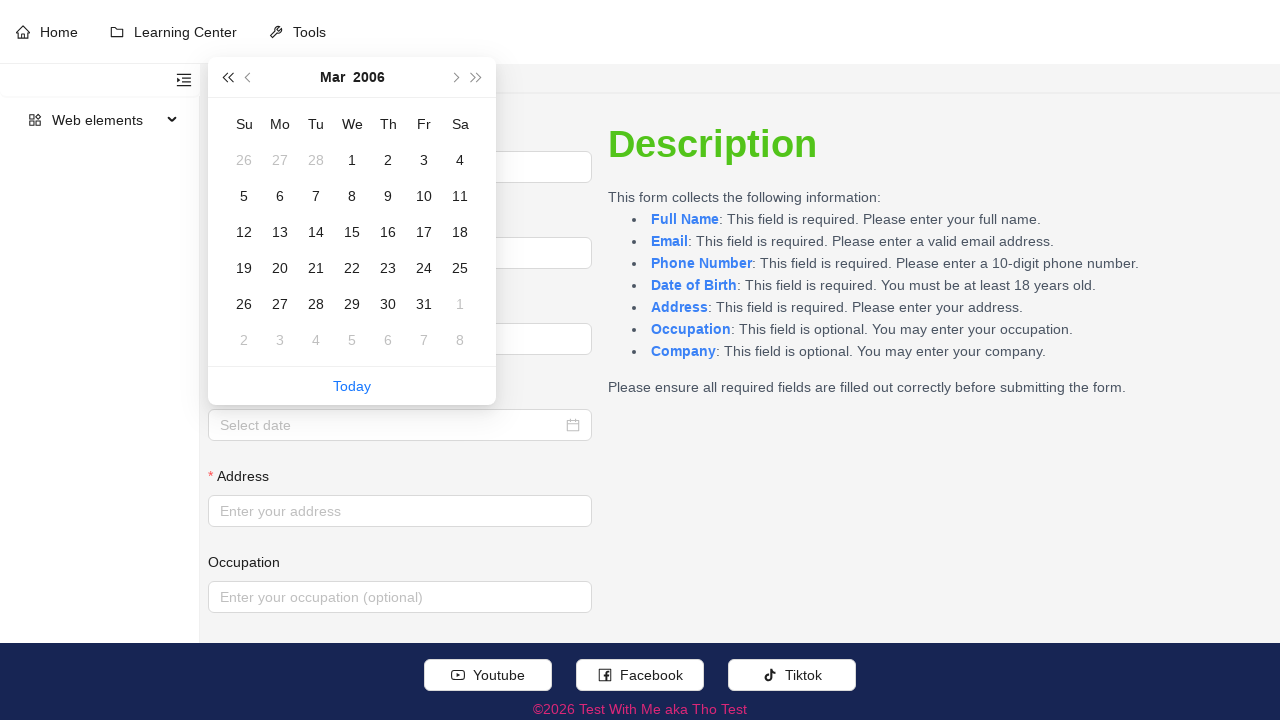

Clicked super-prev-year button to navigate to 1990 at (227, 77) on xpath=//button[@aria-label='super-prev-year']
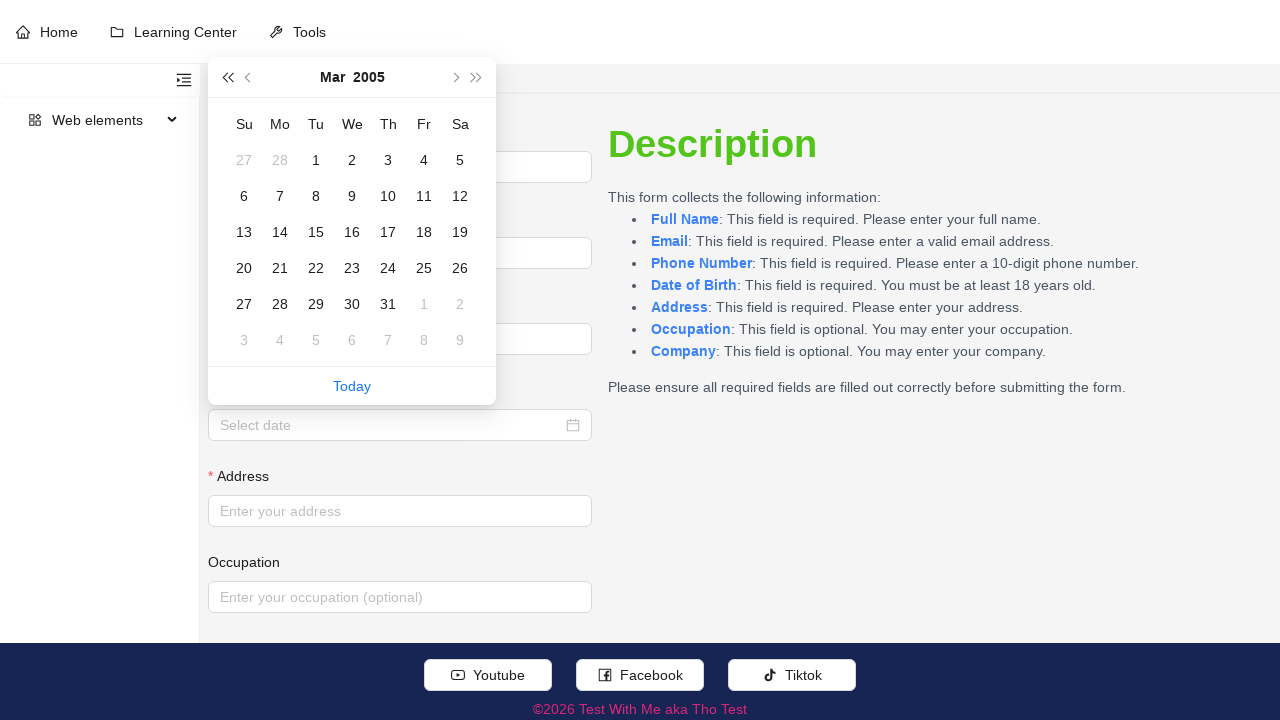

Clicked super-prev-year button to navigate to 1990 at (227, 77) on xpath=//button[@aria-label='super-prev-year']
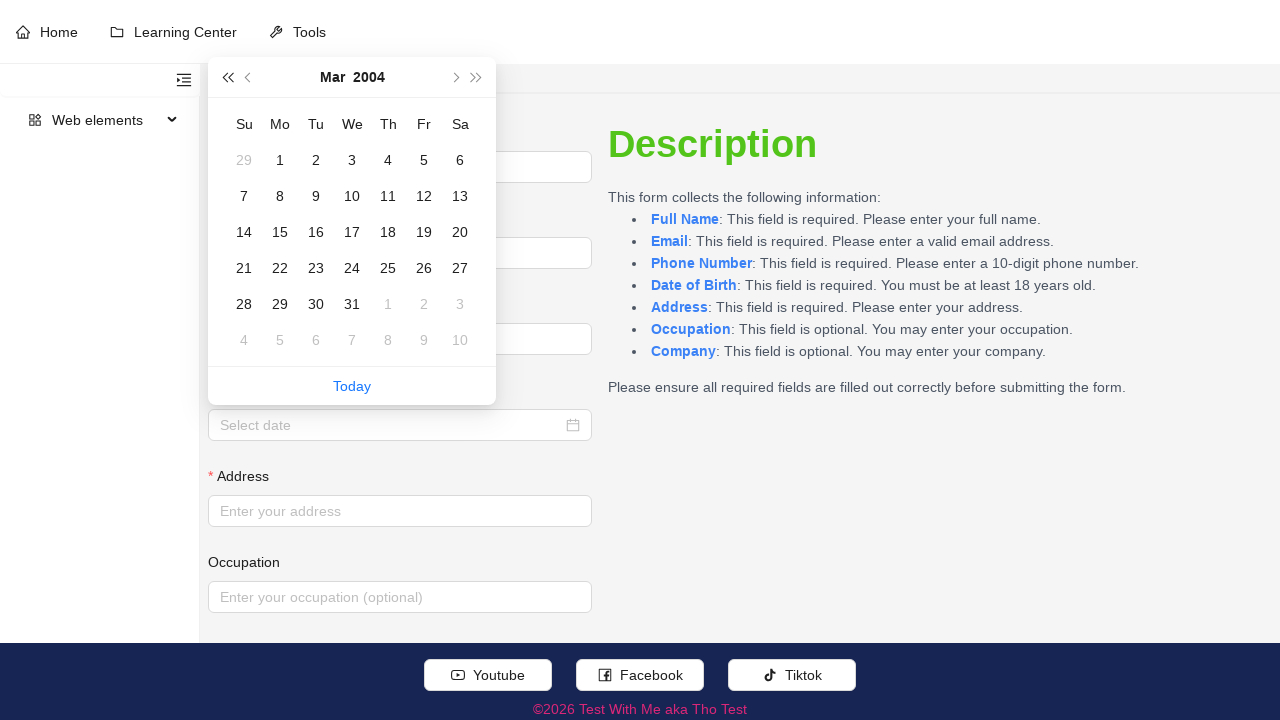

Clicked super-prev-year button to navigate to 1990 at (227, 77) on xpath=//button[@aria-label='super-prev-year']
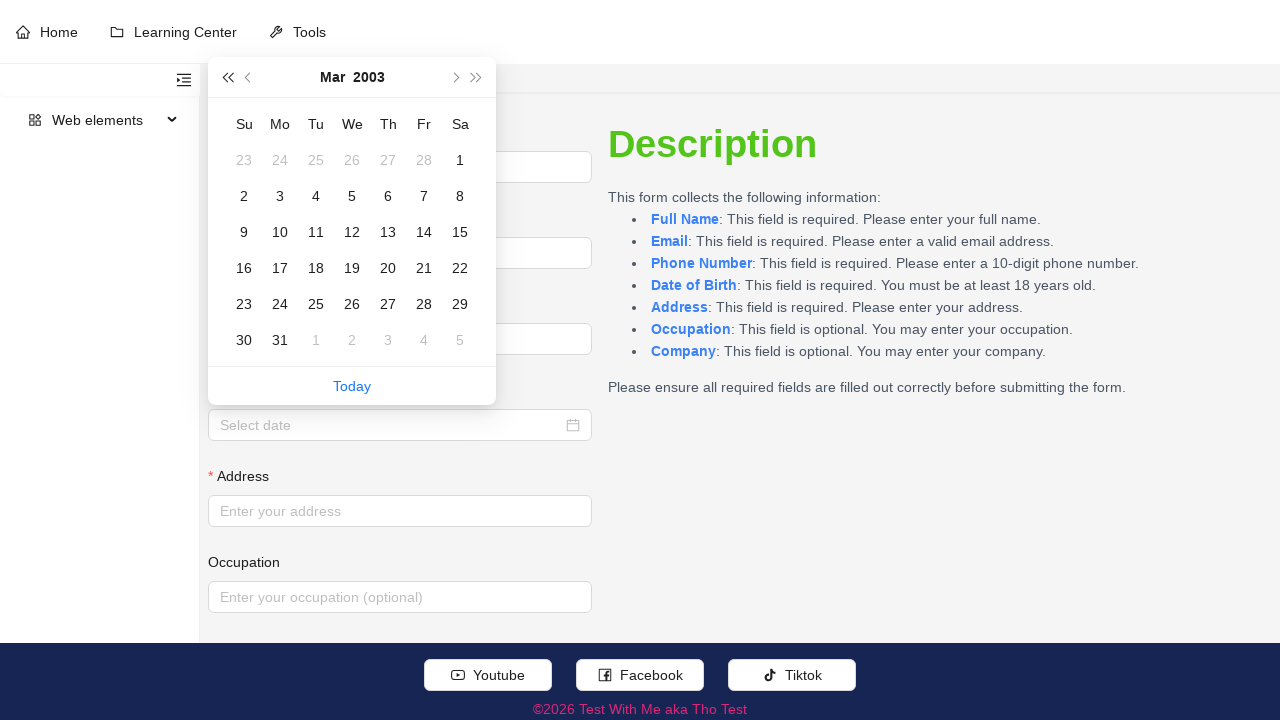

Clicked super-prev-year button to navigate to 1990 at (227, 77) on xpath=//button[@aria-label='super-prev-year']
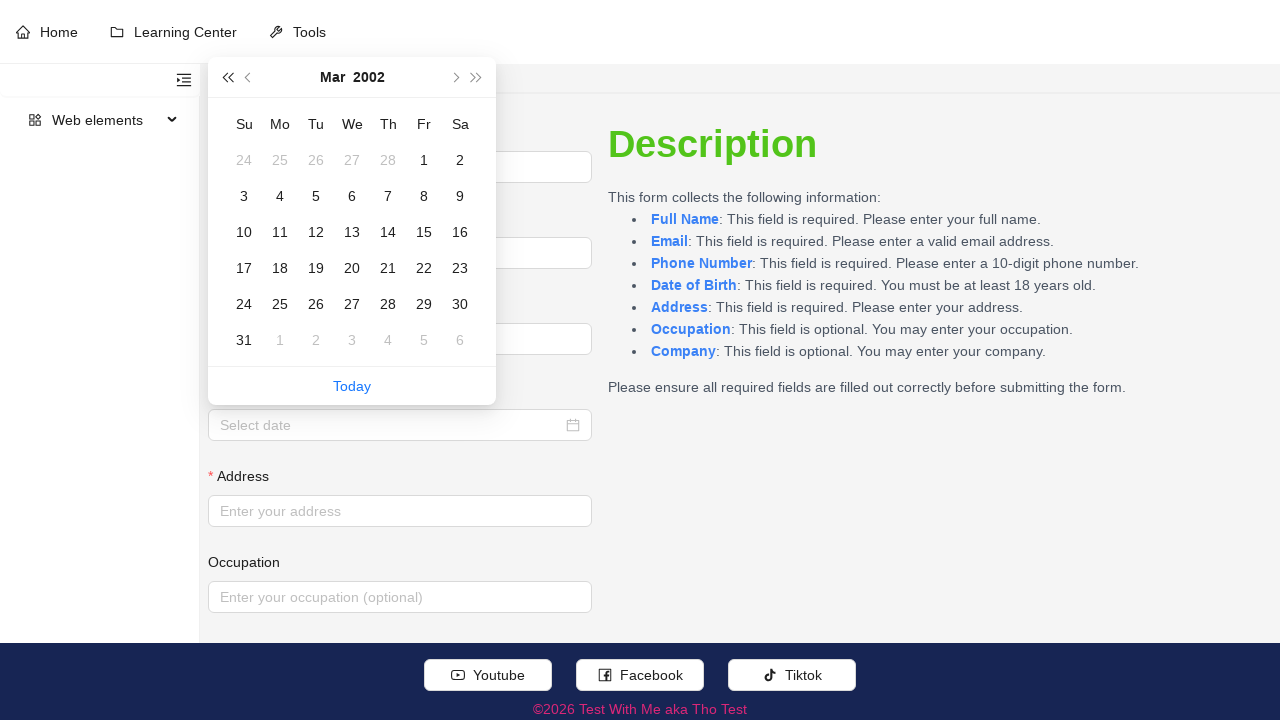

Clicked super-prev-year button to navigate to 1990 at (227, 77) on xpath=//button[@aria-label='super-prev-year']
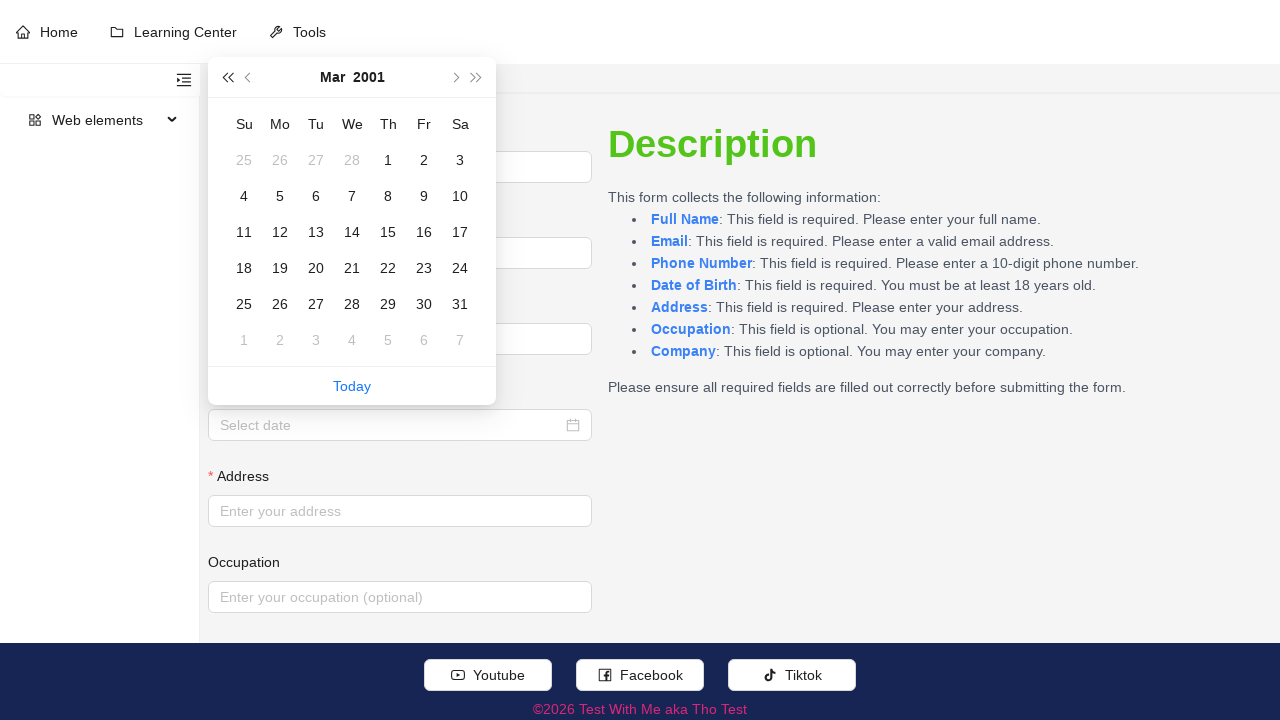

Clicked super-prev-year button to navigate to 1990 at (227, 77) on xpath=//button[@aria-label='super-prev-year']
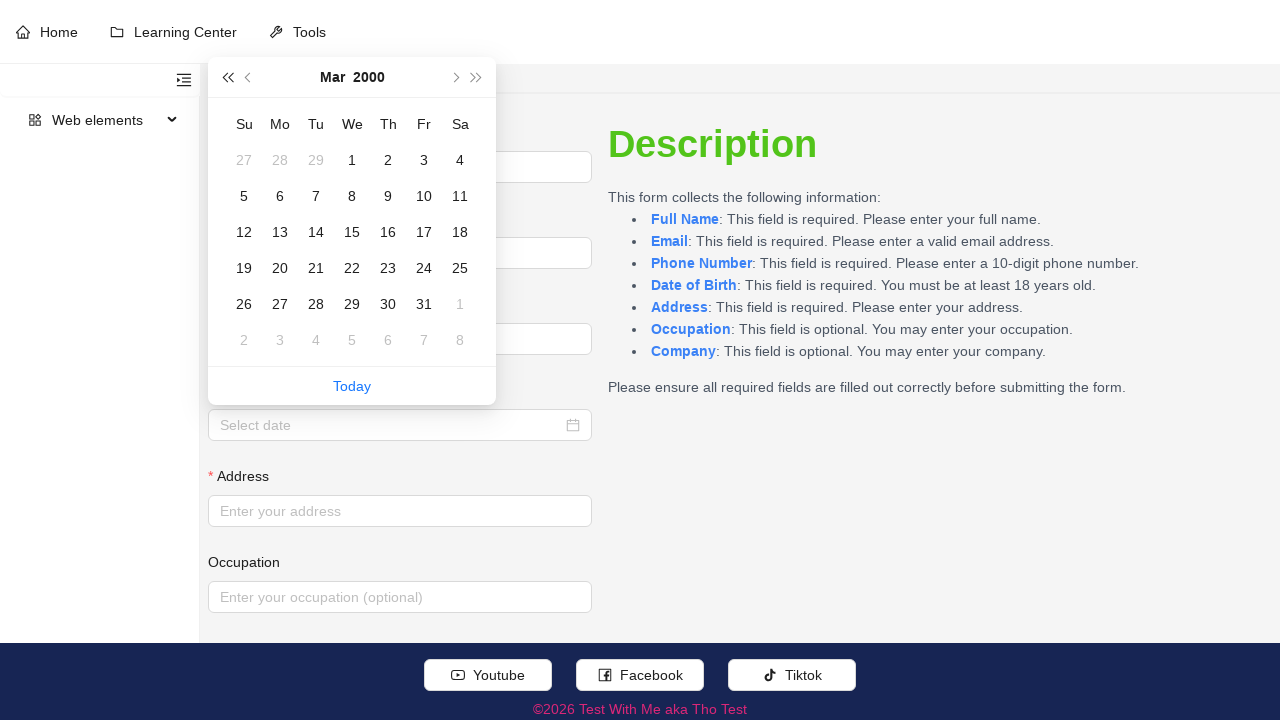

Clicked super-prev-year button to navigate to 1990 at (227, 77) on xpath=//button[@aria-label='super-prev-year']
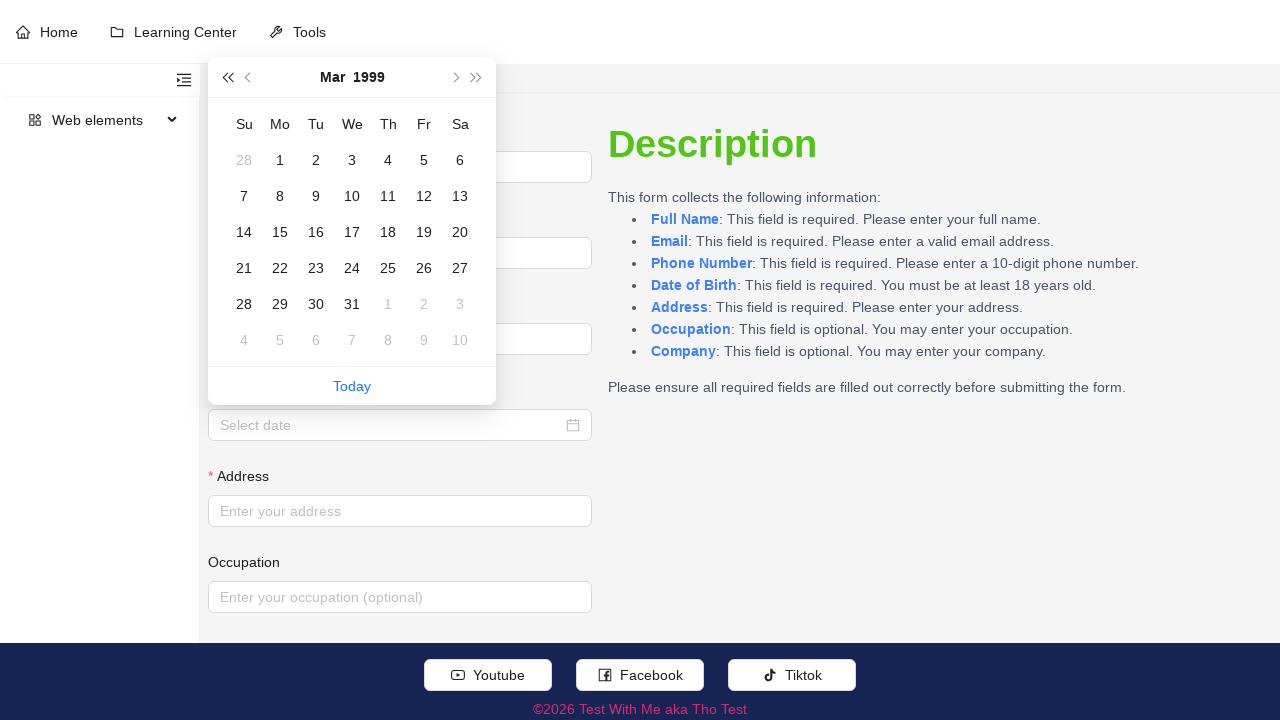

Clicked super-prev-year button to navigate to 1990 at (227, 77) on xpath=//button[@aria-label='super-prev-year']
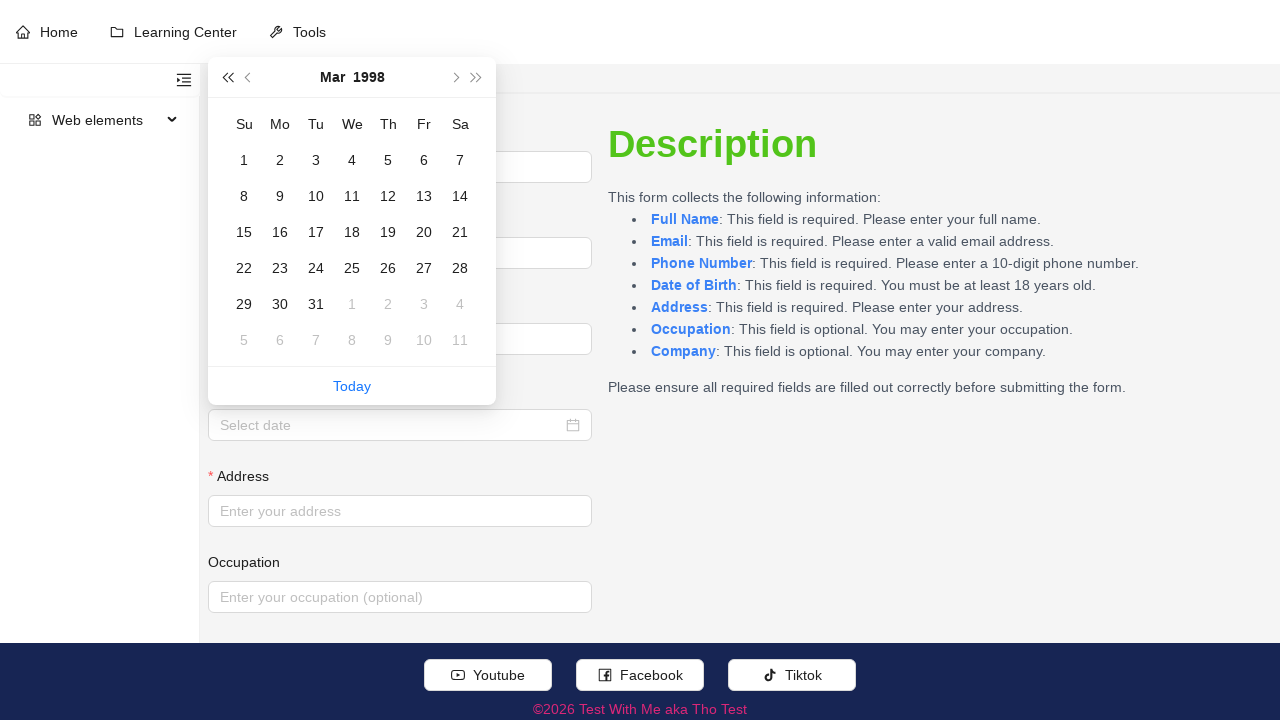

Clicked super-prev-year button to navigate to 1990 at (227, 77) on xpath=//button[@aria-label='super-prev-year']
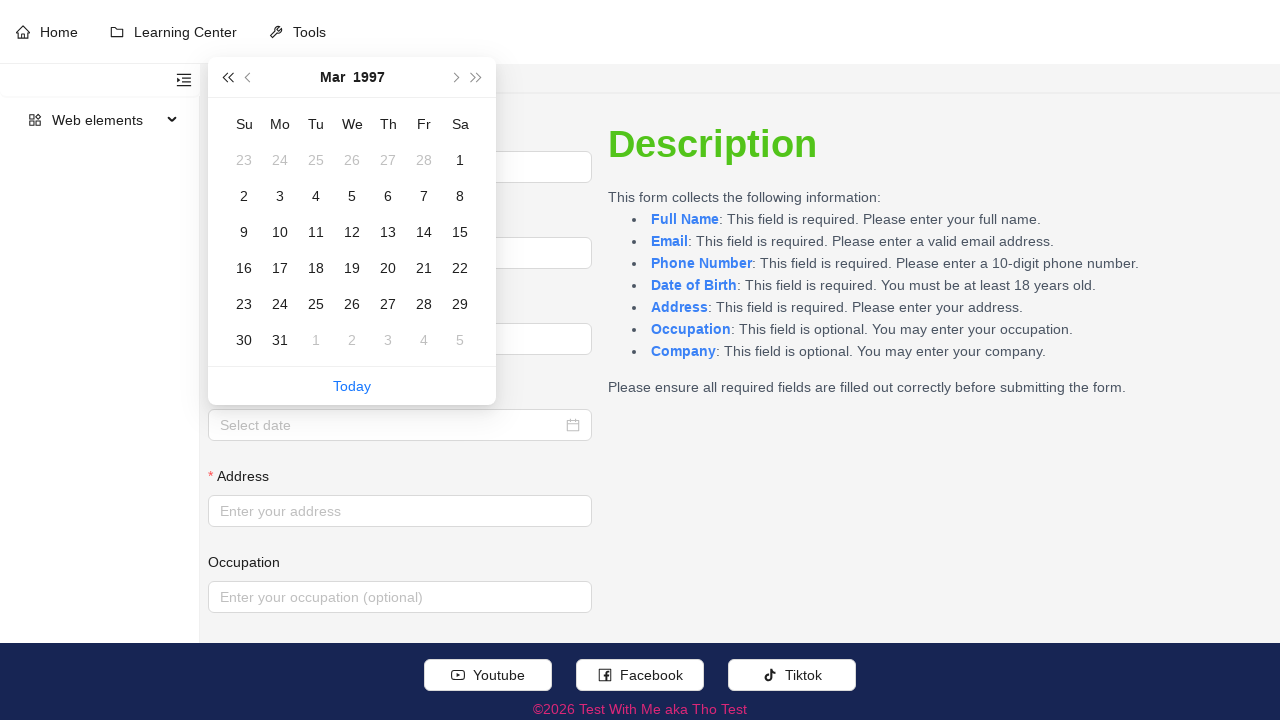

Clicked super-prev-year button to navigate to 1990 at (227, 77) on xpath=//button[@aria-label='super-prev-year']
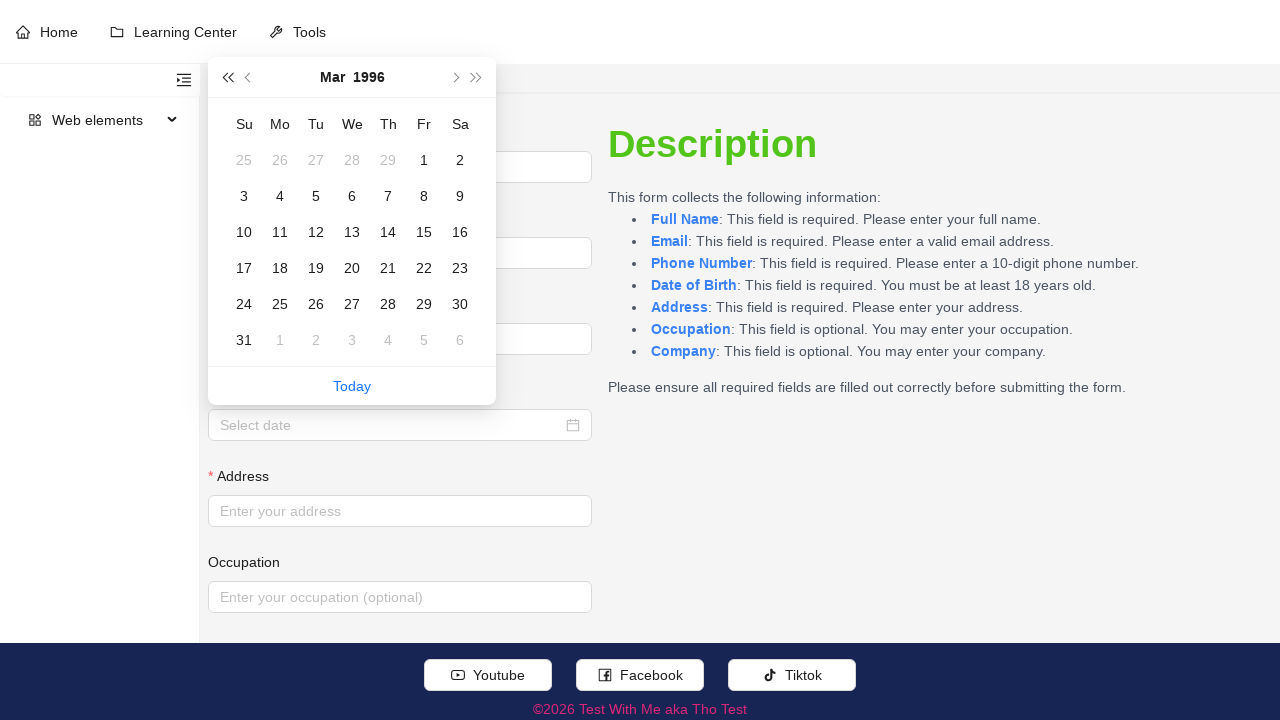

Clicked super-prev-year button to navigate to 1990 at (227, 77) on xpath=//button[@aria-label='super-prev-year']
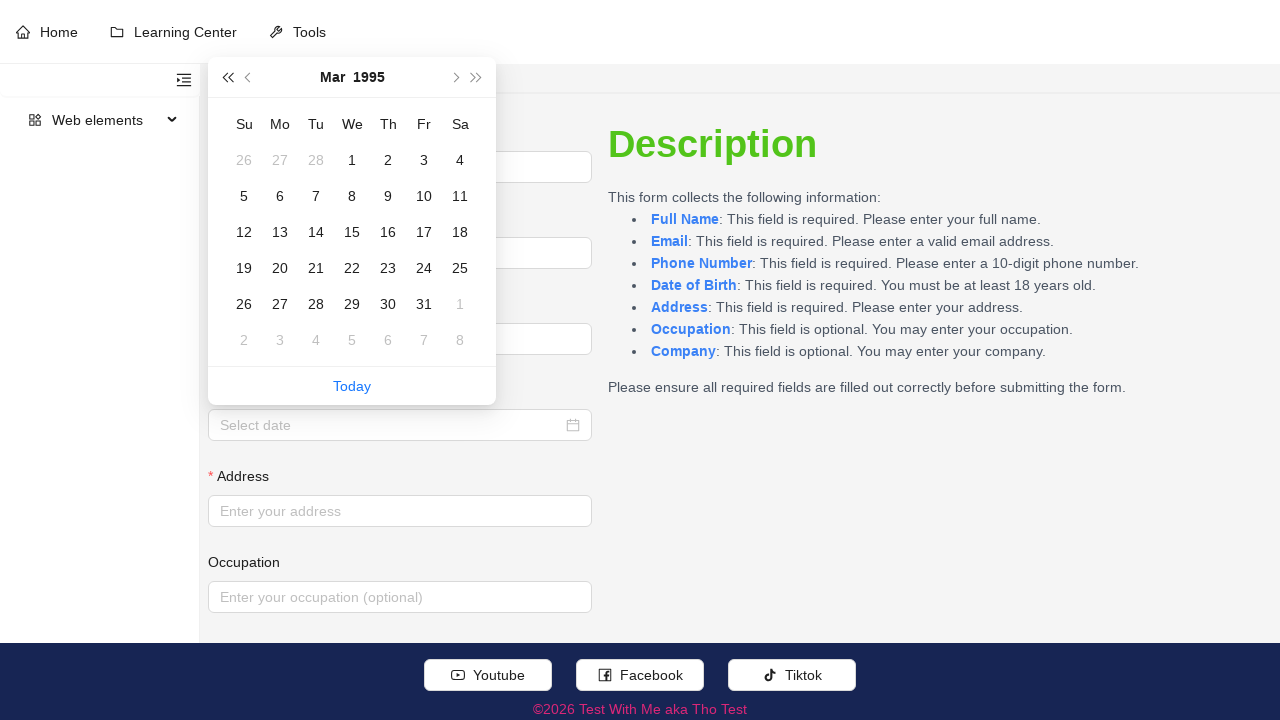

Clicked super-prev-year button to navigate to 1990 at (227, 77) on xpath=//button[@aria-label='super-prev-year']
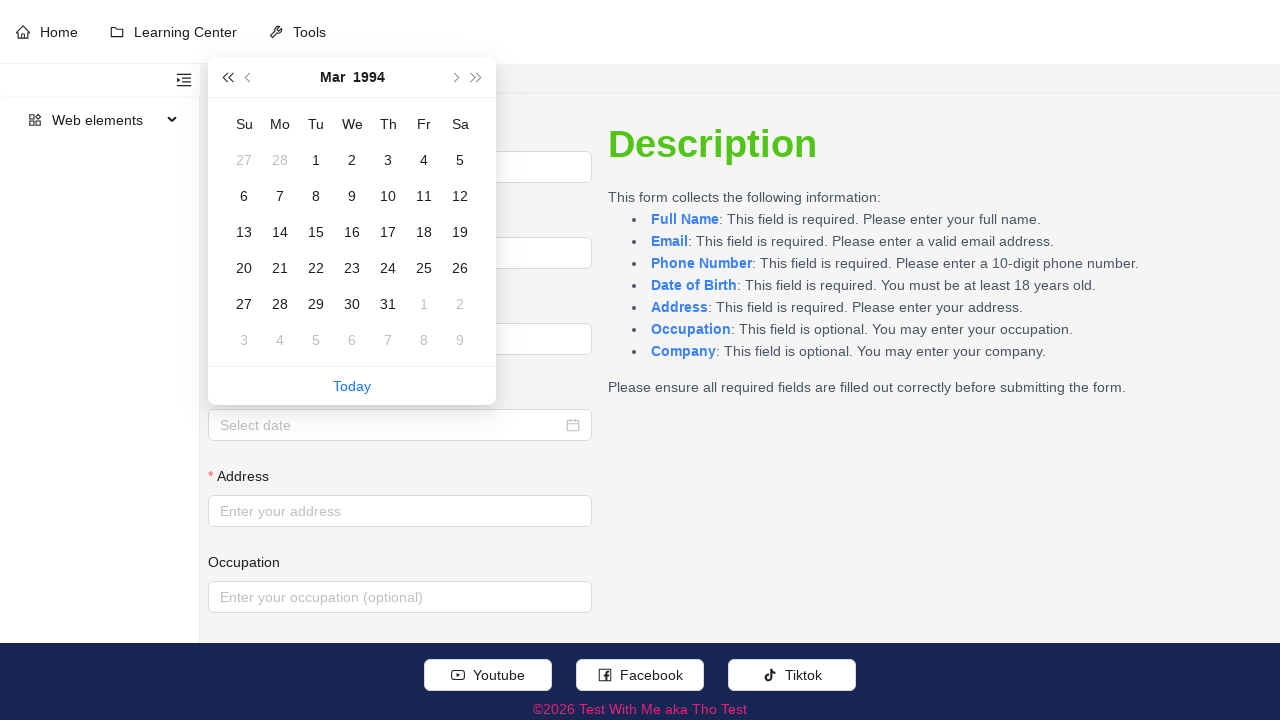

Clicked super-prev-year button to navigate to 1990 at (227, 77) on xpath=//button[@aria-label='super-prev-year']
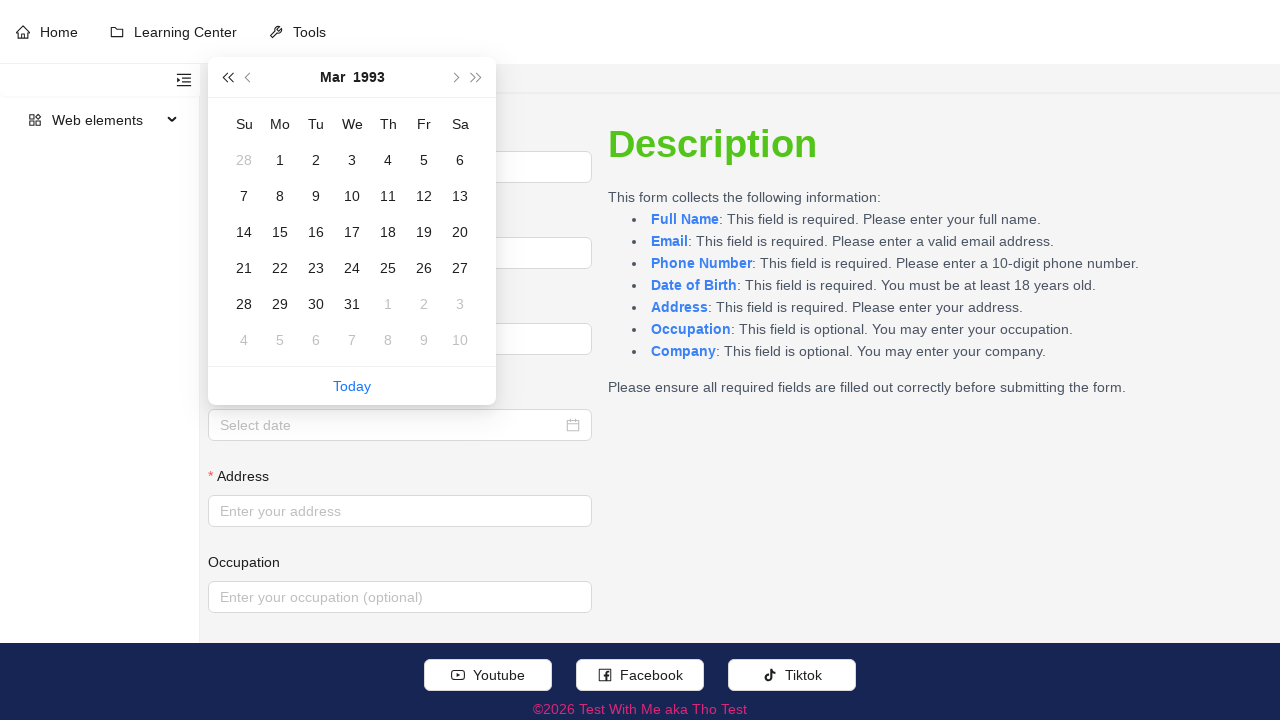

Clicked super-prev-year button to navigate to 1990 at (227, 77) on xpath=//button[@aria-label='super-prev-year']
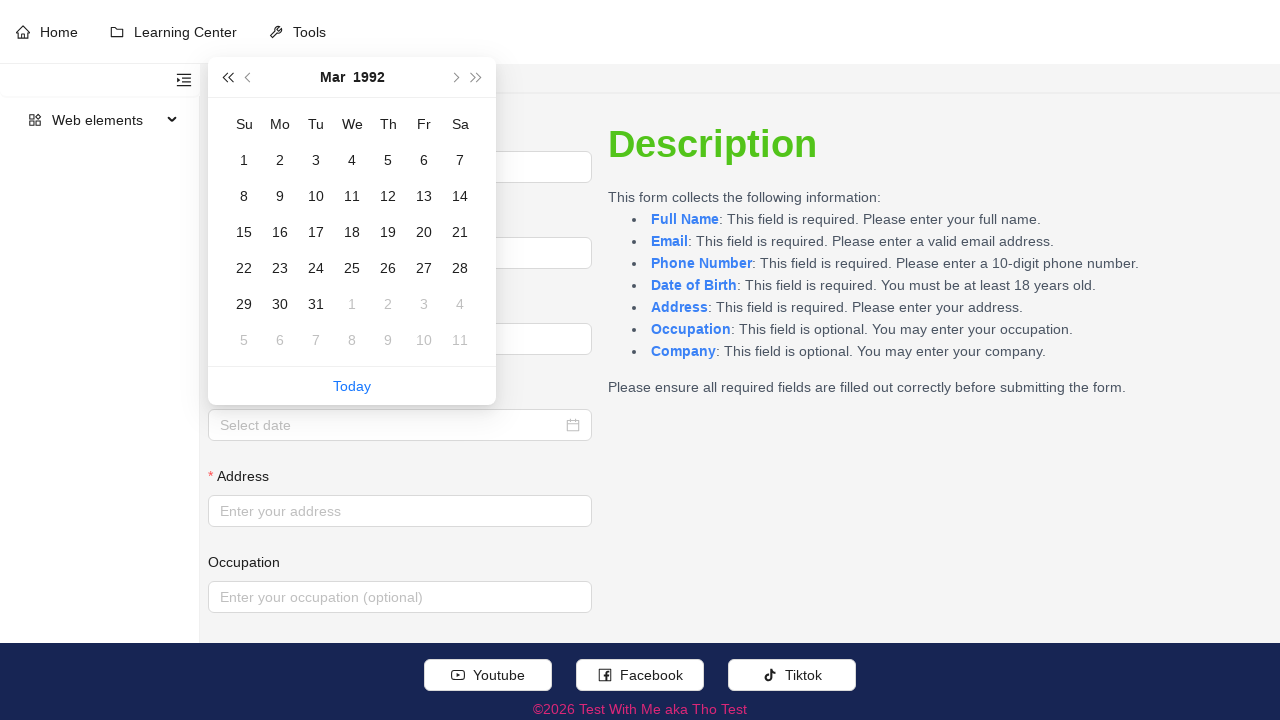

Clicked super-prev-year button to navigate to 1990 at (227, 77) on xpath=//button[@aria-label='super-prev-year']
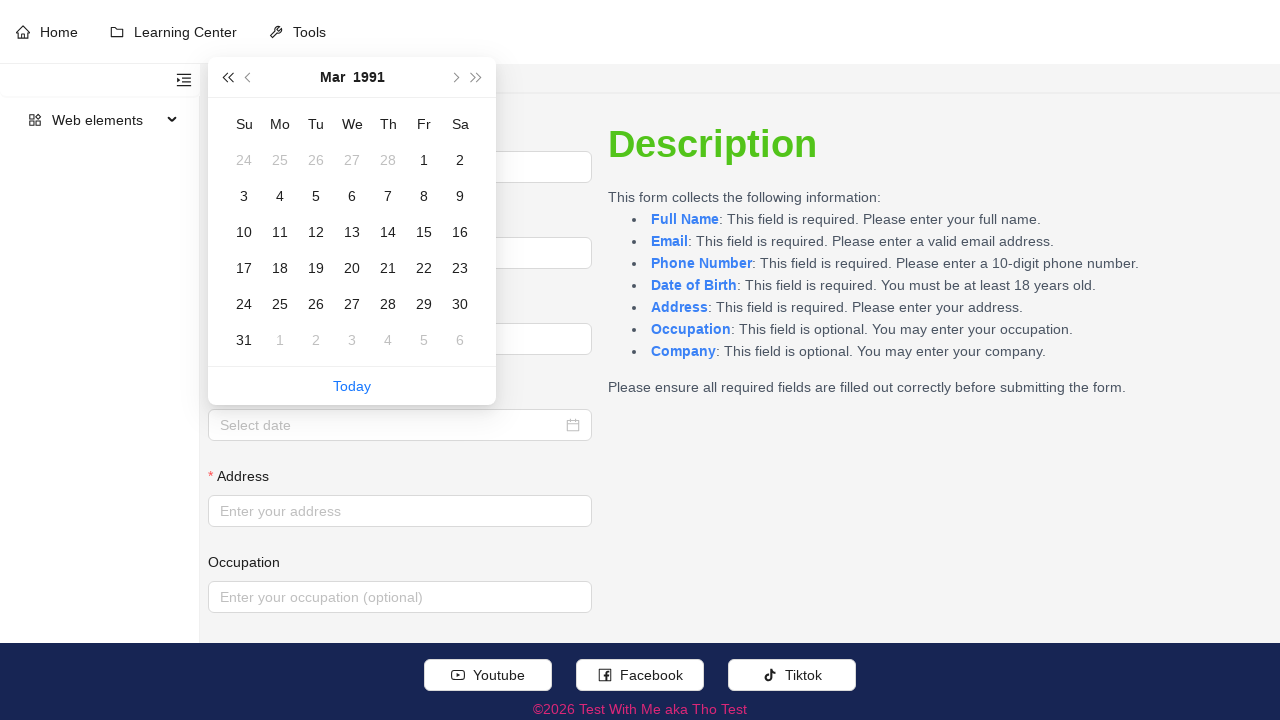

Clicked super-prev-year button to navigate to 1990 at (227, 77) on xpath=//button[@aria-label='super-prev-year']
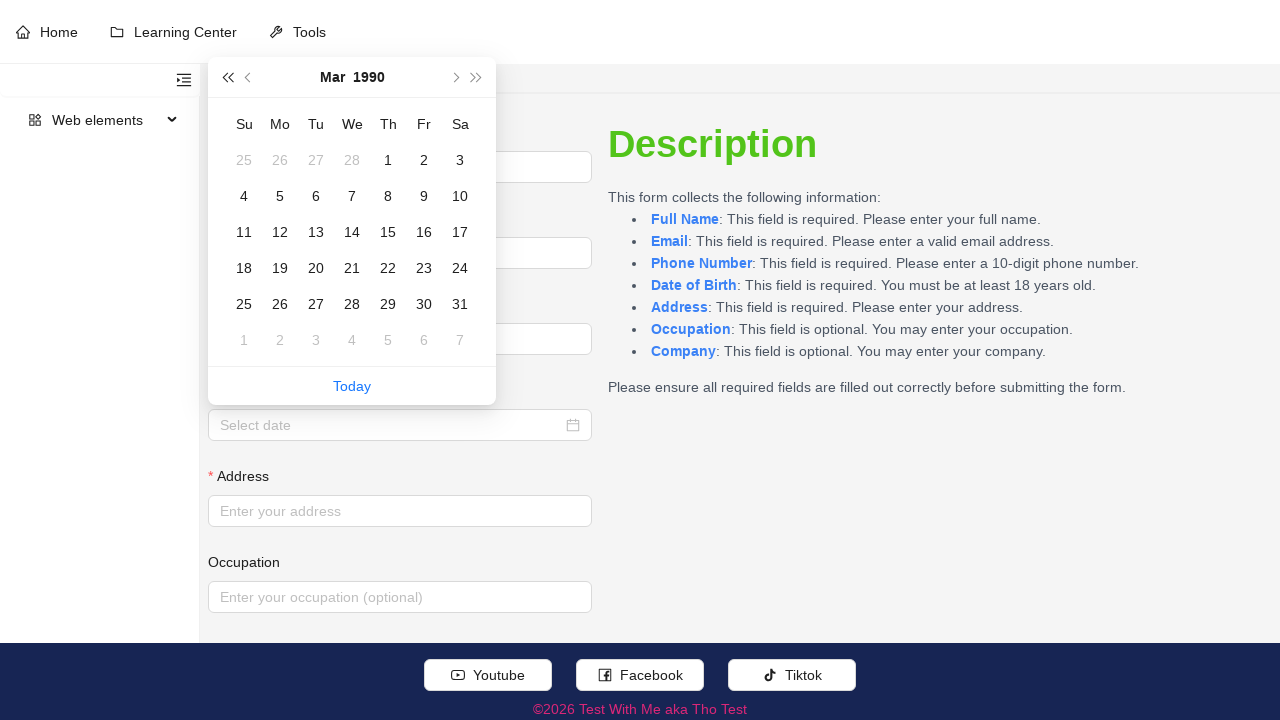

Selected day 20 for Date of Birth (1990-03-20) at (316, 268) on xpath=//td[contains(concat(' ',normalize-space(@class),' '),' ant-picker-cell-in
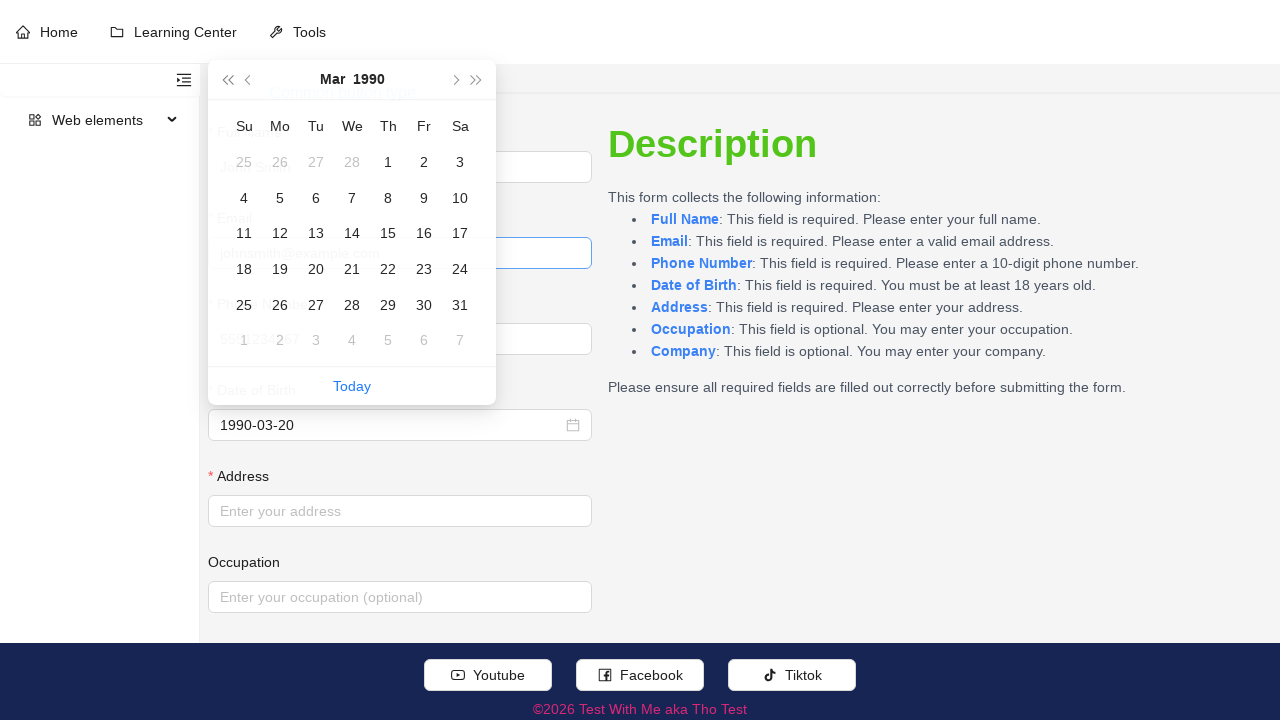

Cleared Address field on (//div[./label[.//text()[normalize-space()='Address']]]//following-sibling::div)
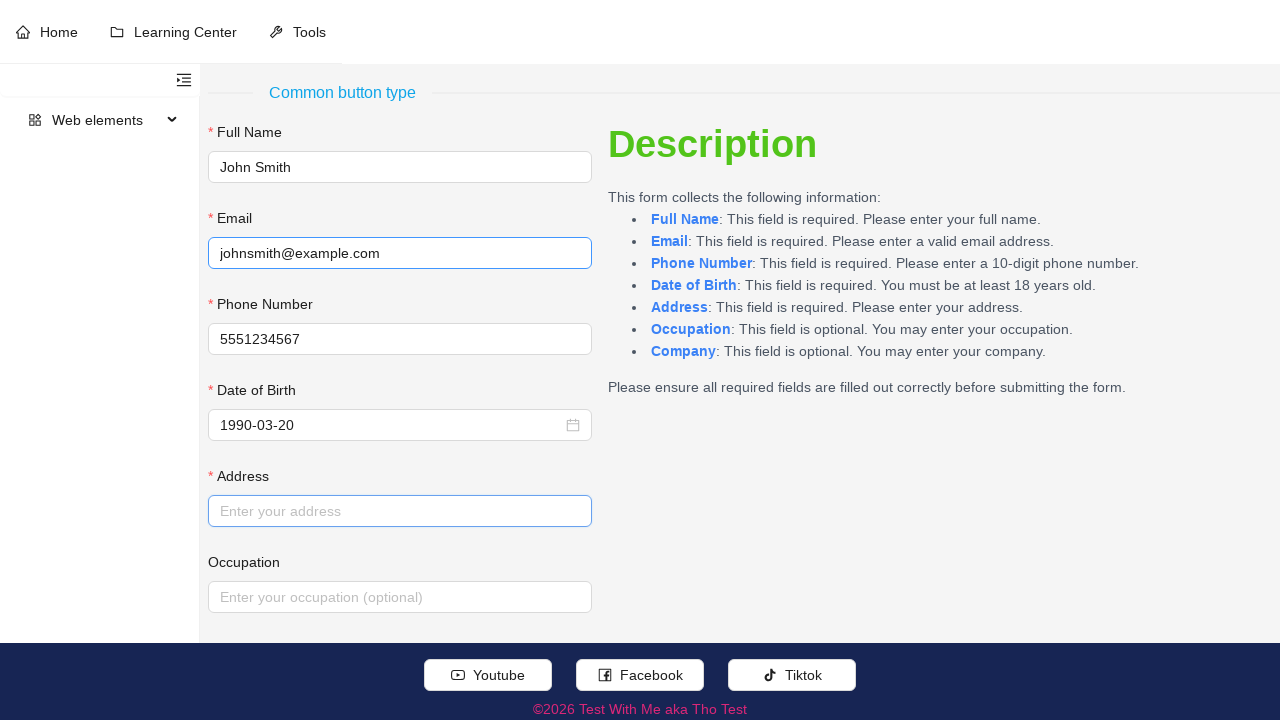

Filled Address field with '123 Main Street, New York, NY 10001' on (//div[./label[.//text()[normalize-space()='Address']]]//following-sibling::div)
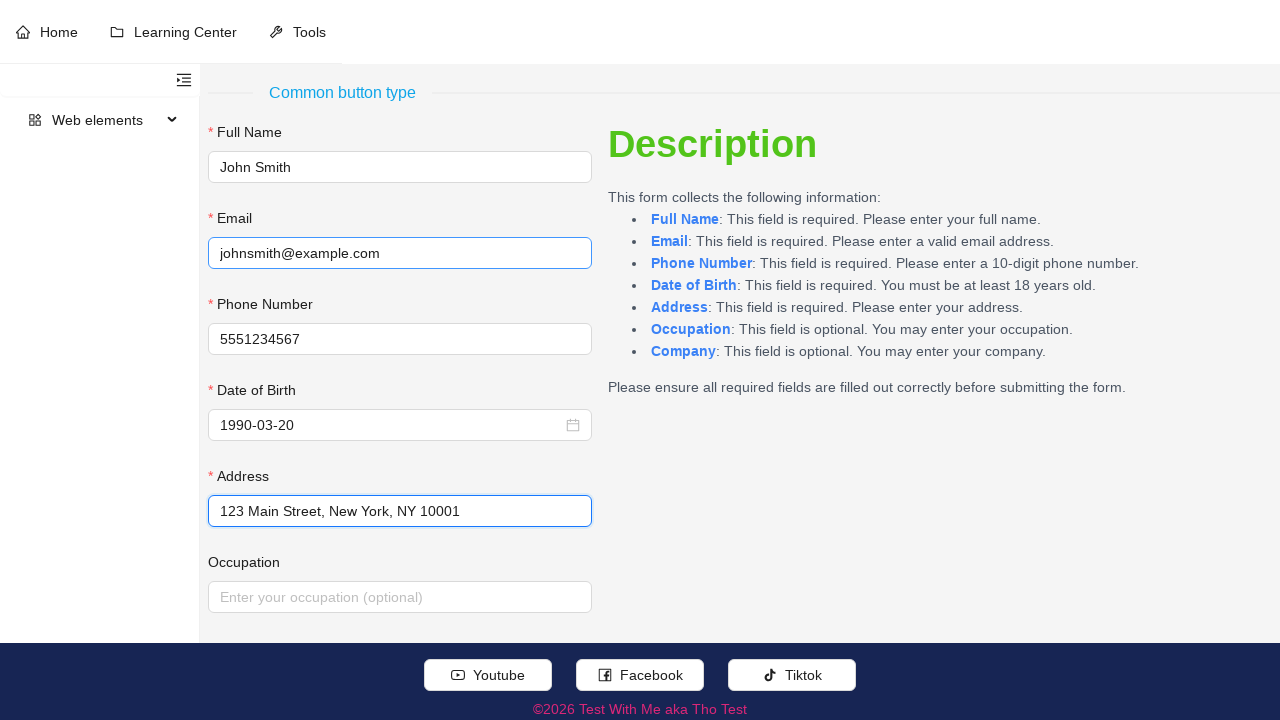

Pressed Tab to move to next field on (//div[./label[.//text()[normalize-space()='Address']]]//following-sibling::div)
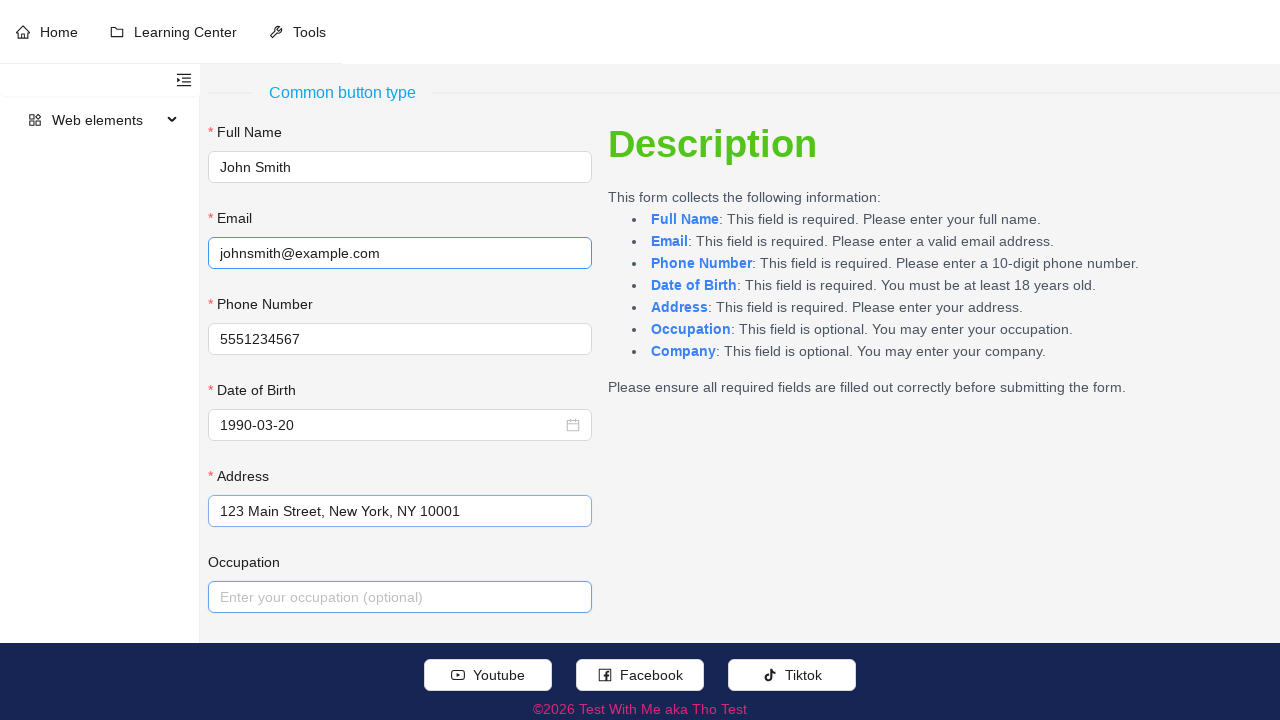

Cleared Occupation field on (//div[./label[.//text()[normalize-space()='Occupation']]]//following-sibling::d
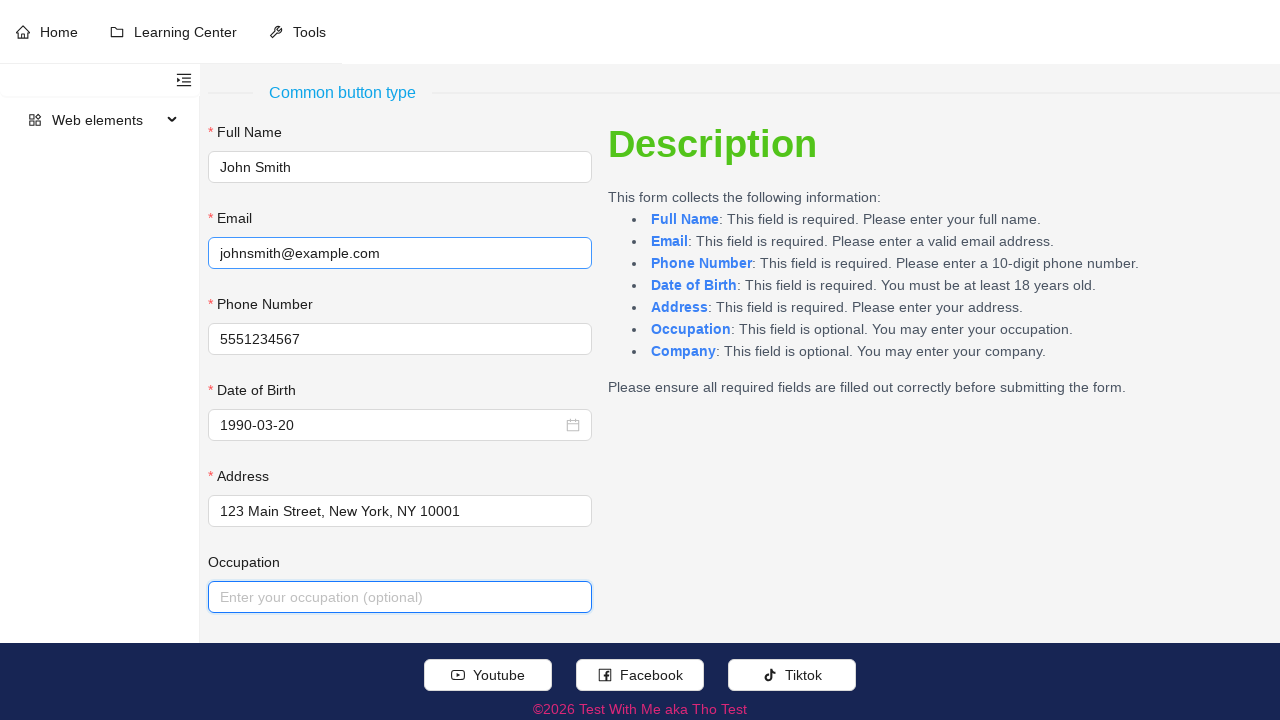

Filled Occupation field with 'Software Engineer' on (//div[./label[.//text()[normalize-space()='Occupation']]]//following-sibling::d
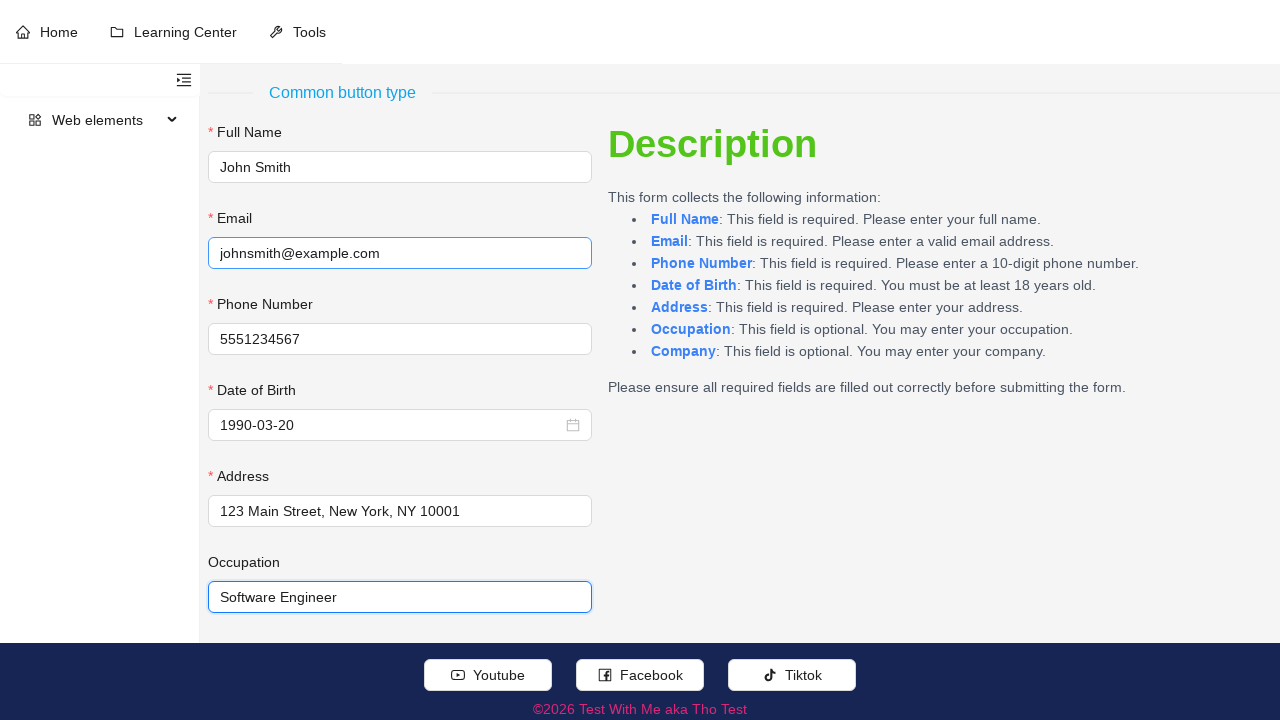

Pressed Tab to move to next field on (//div[./label[.//text()[normalize-space()='Occupation']]]//following-sibling::d
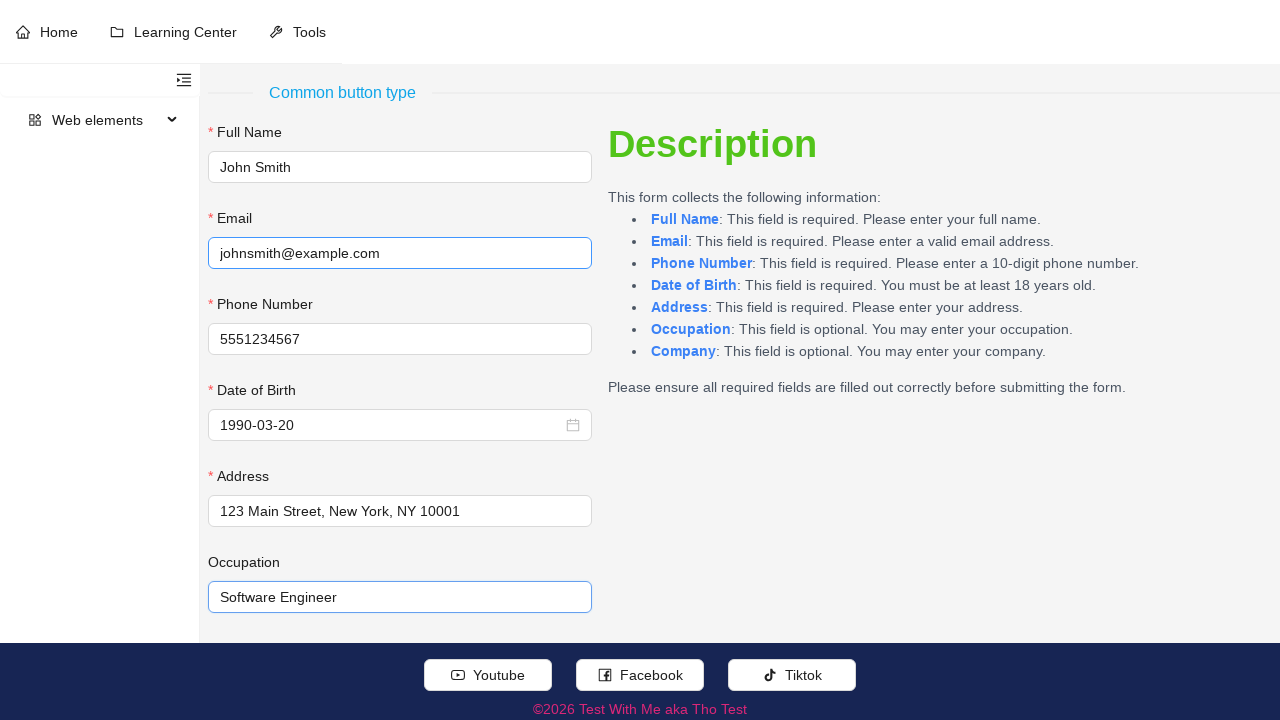

Cleared Company field on (//div[./label[.//text()[normalize-space()='Company']]]//following-sibling::div)
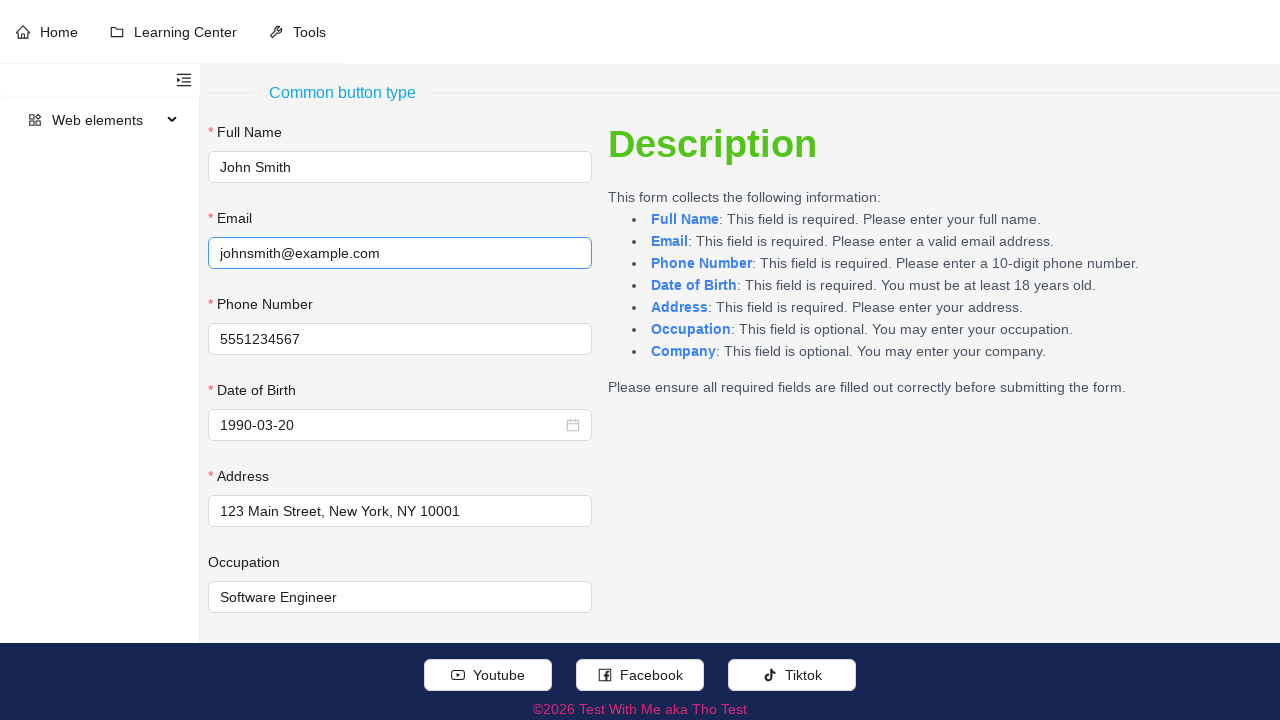

Filled Company field with 'Tech Corp Inc' on (//div[./label[.//text()[normalize-space()='Company']]]//following-sibling::div)
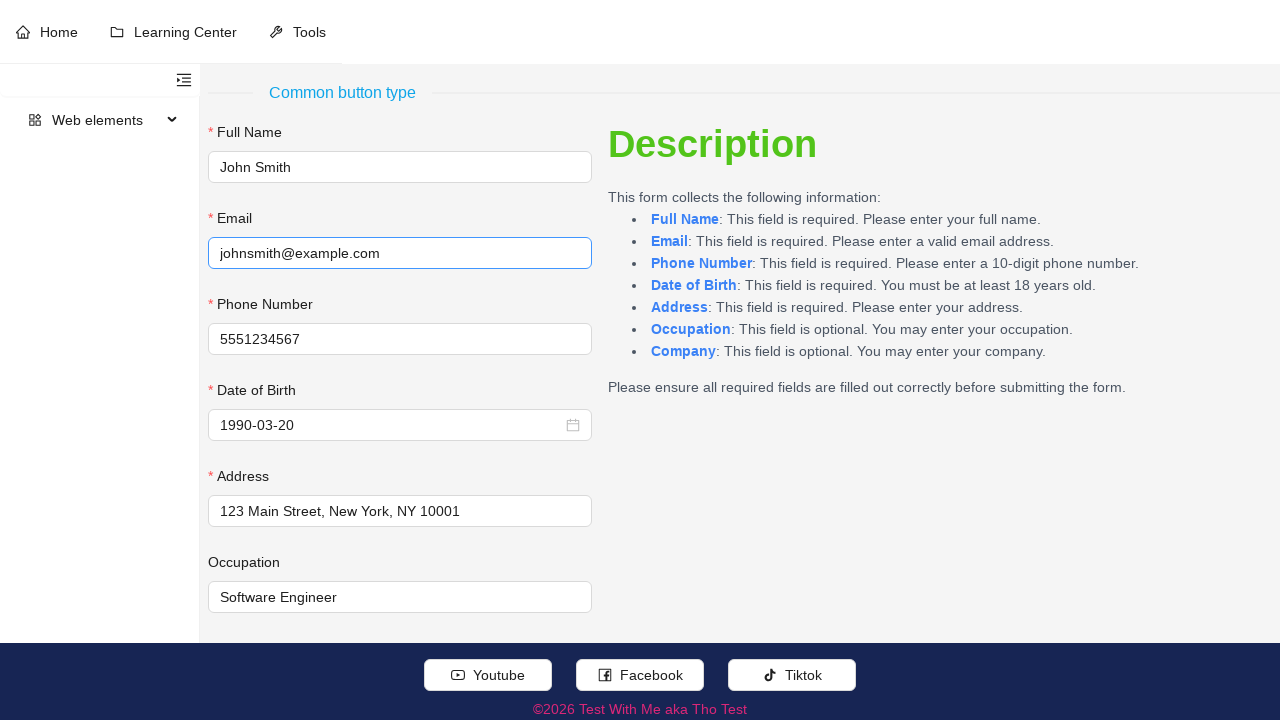

Pressed Tab to move to next field on (//div[./label[.//text()[normalize-space()='Company']]]//following-sibling::div)
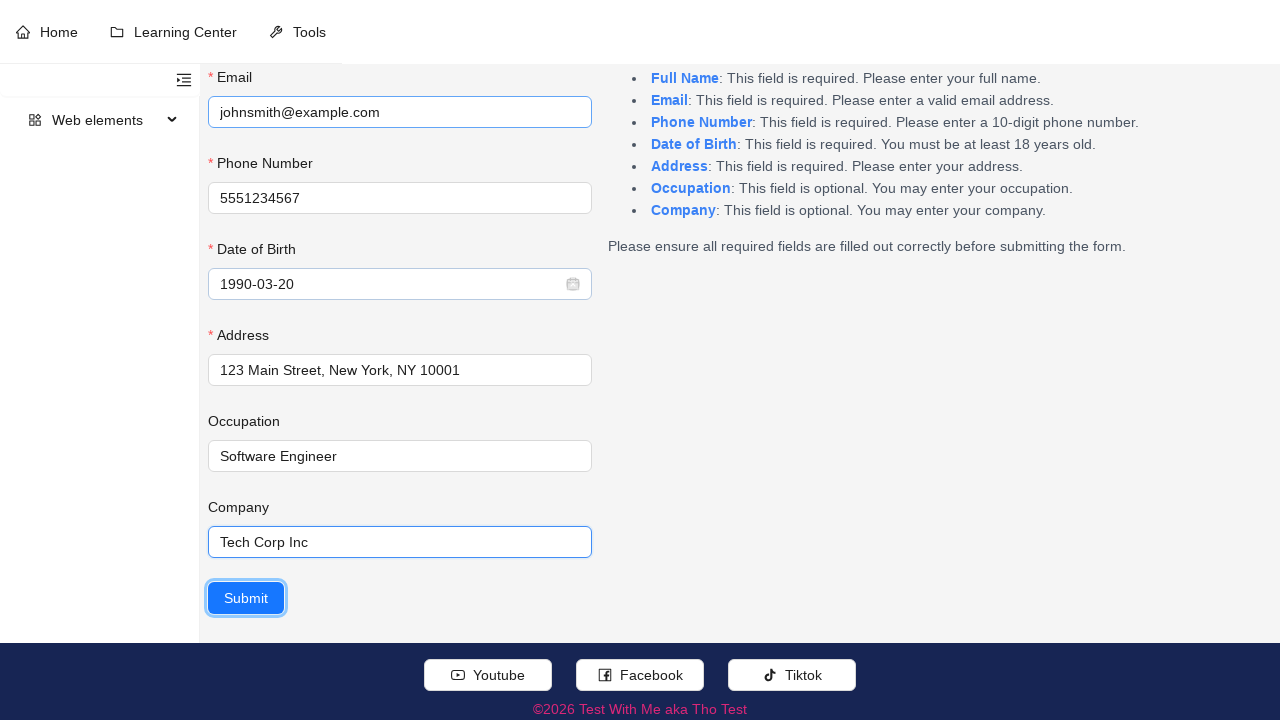

Clicked Submit button to submit the form at (246, 598) on xpath=//button[.//text()[normalize-space()='Submit']]
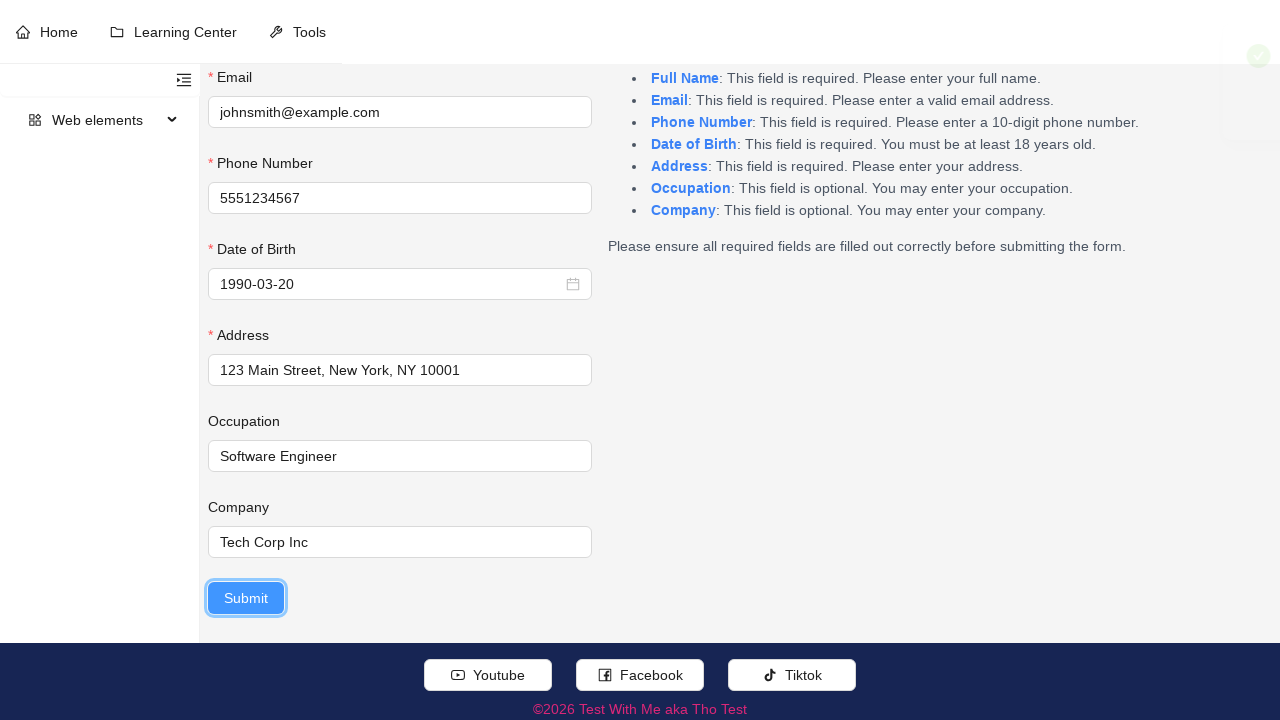

Verified success notification title contains 'Application of "John Smith"'
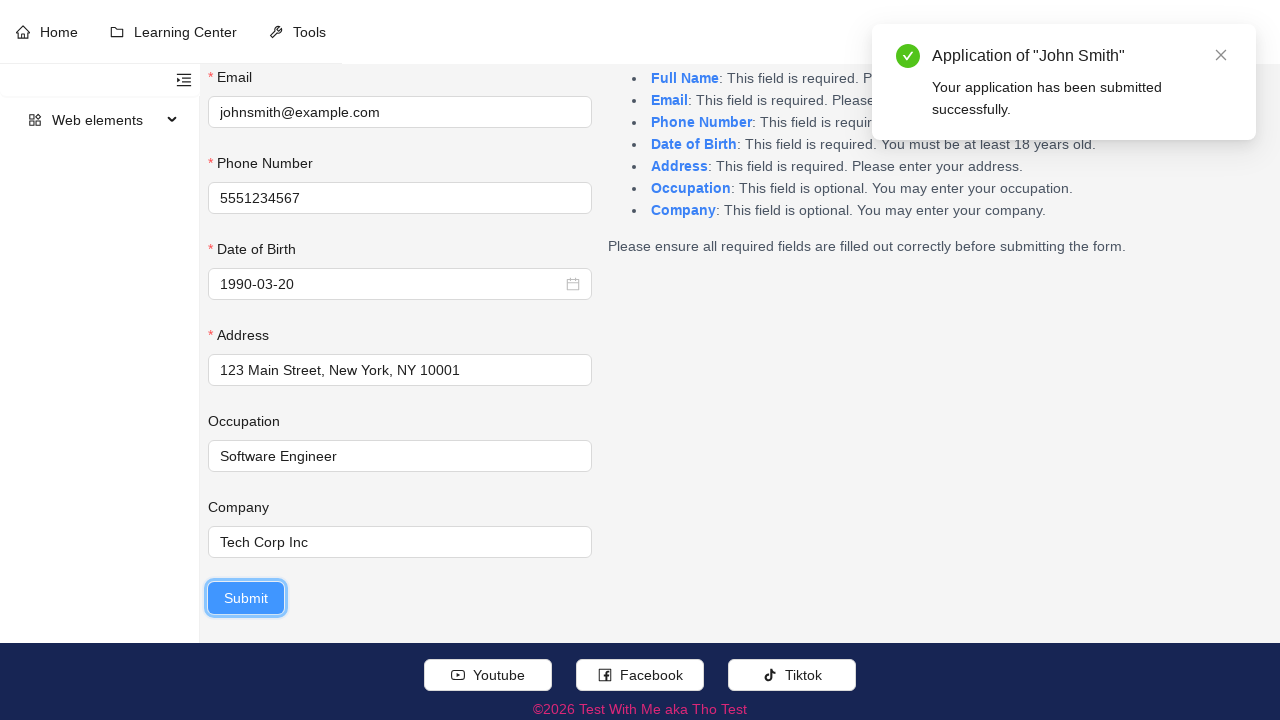

Verified success notification message contains 'Your application has been submitted successfully.'
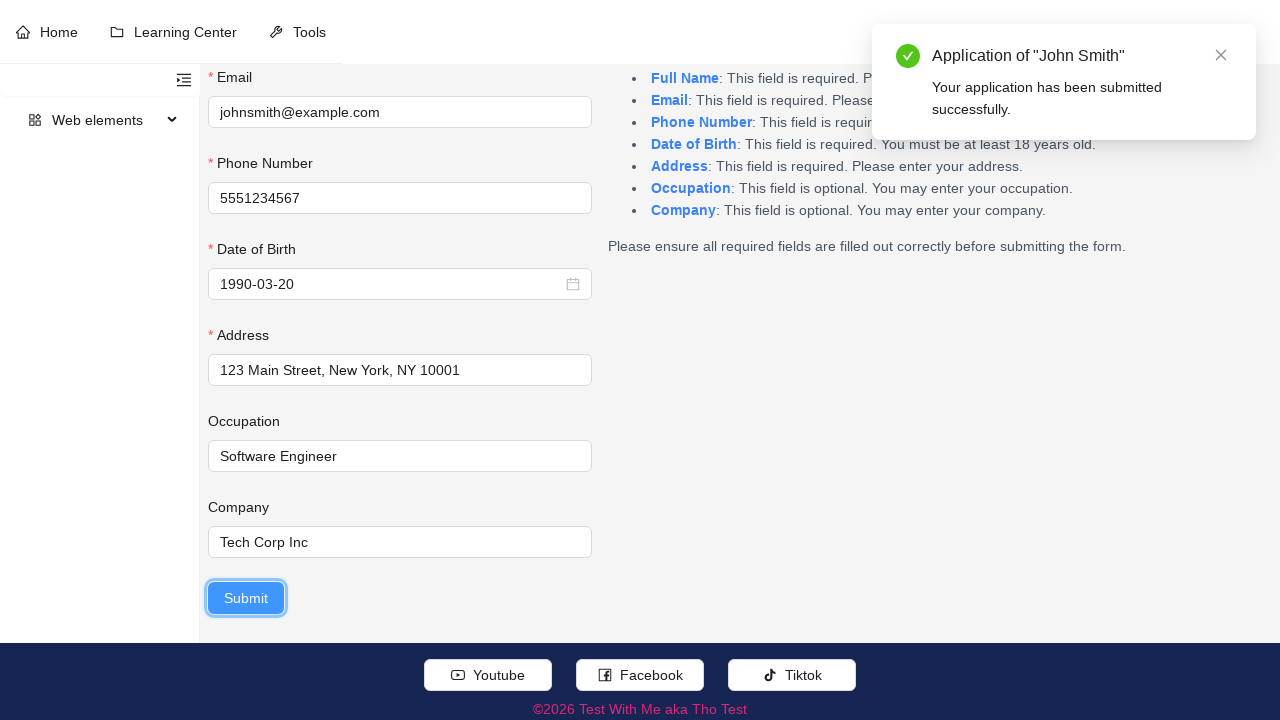

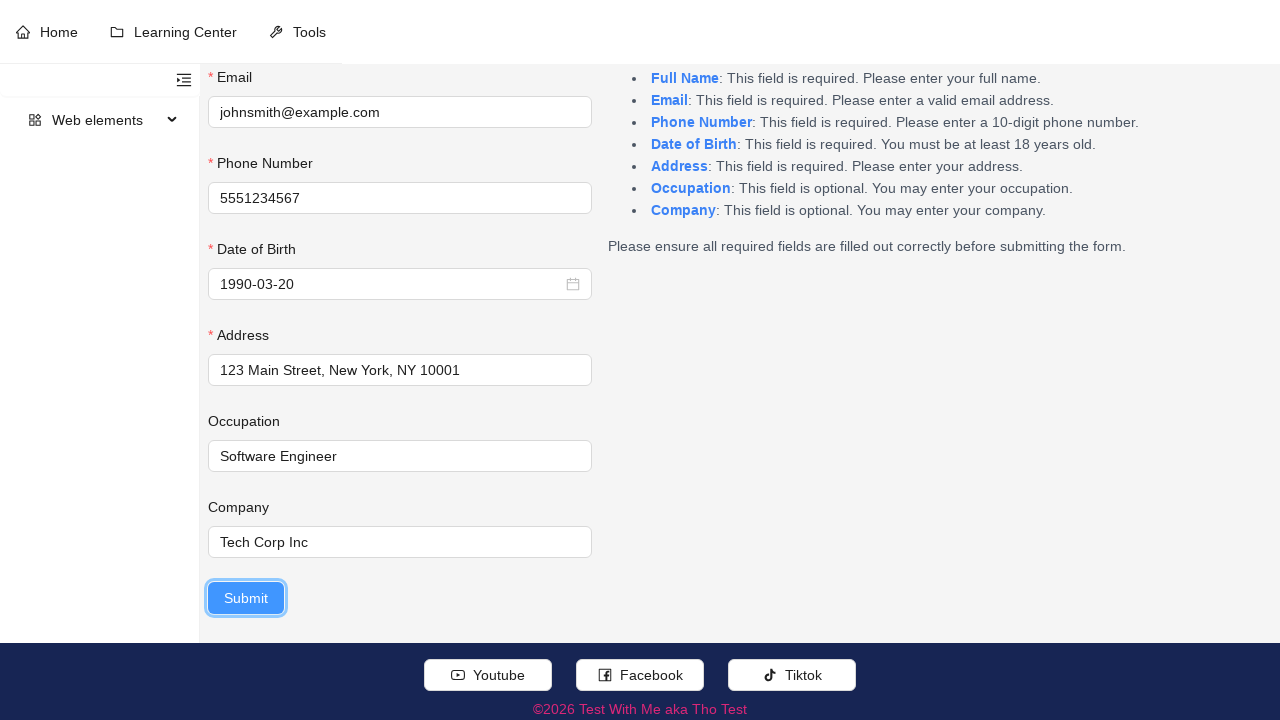